Tests a dropdown select menu by iterating through all options, selecting each one, and verifying that it becomes selected

Starting URL: https://demoqa.com/select-menu

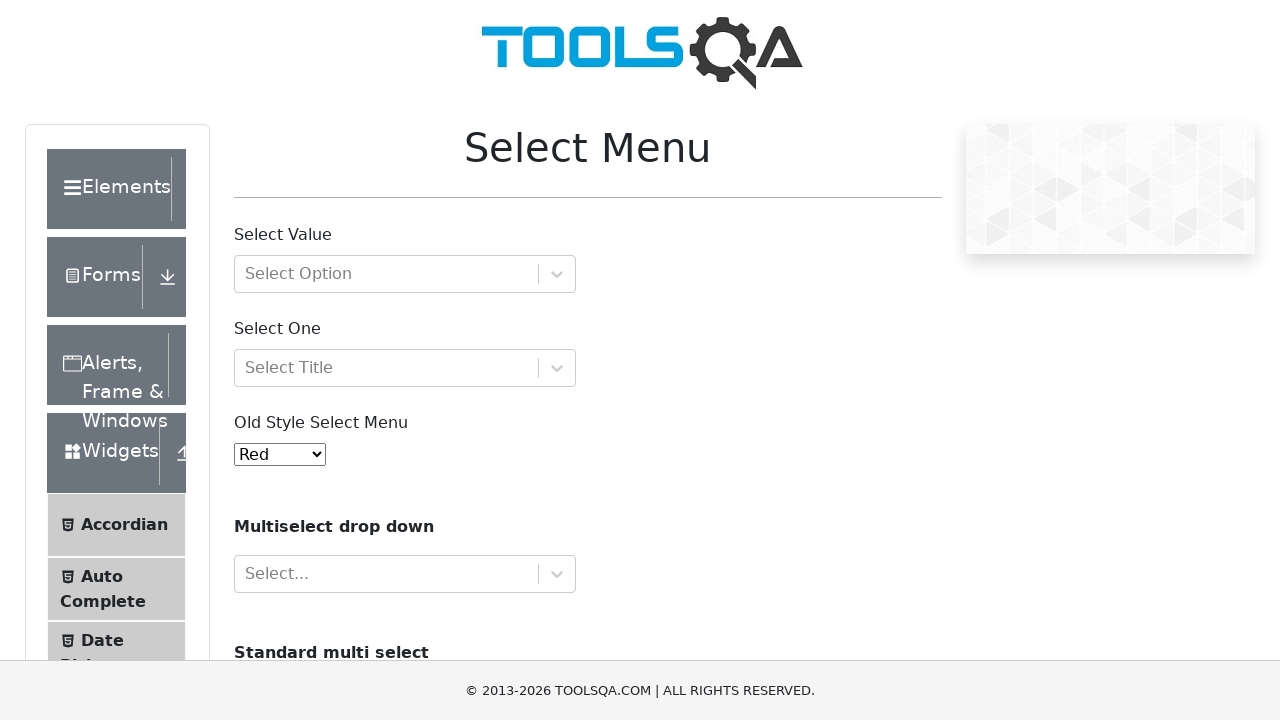

Navigated to select menu test page
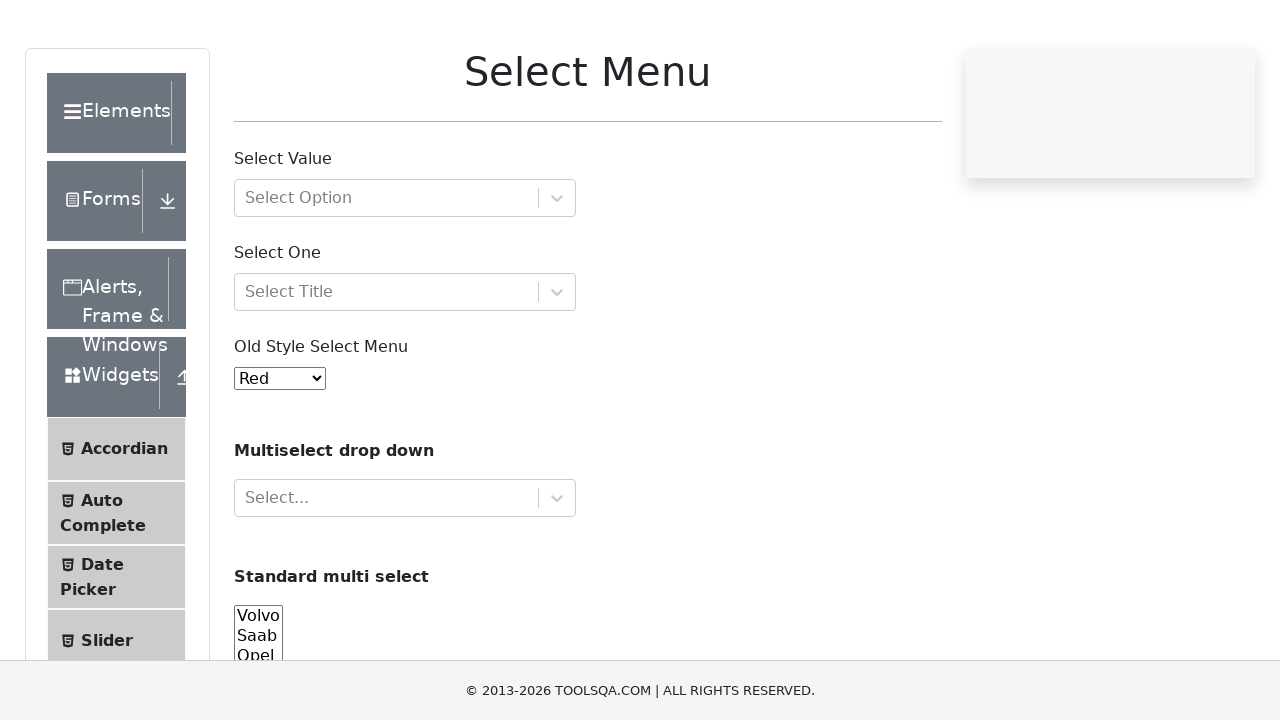

Located the old style select menu dropdown
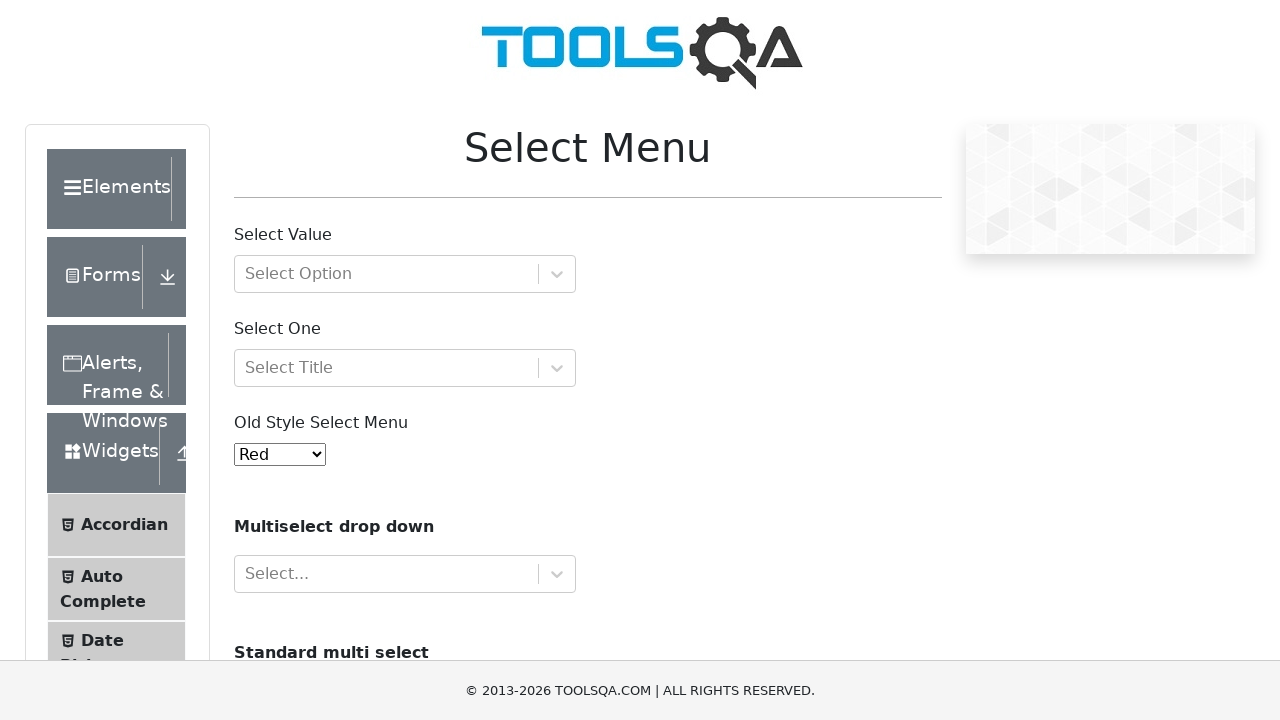

Retrieved all 11 options from the dropdown
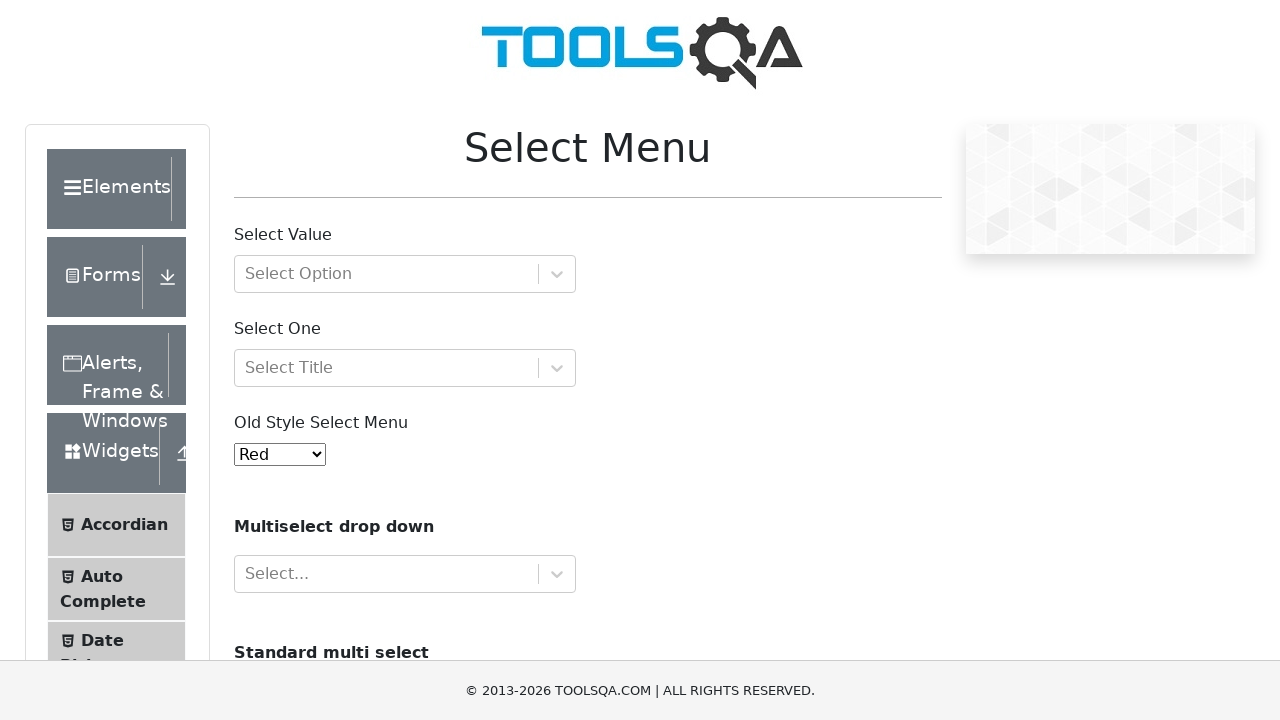

Retrieved text content of option 1: 'Red'
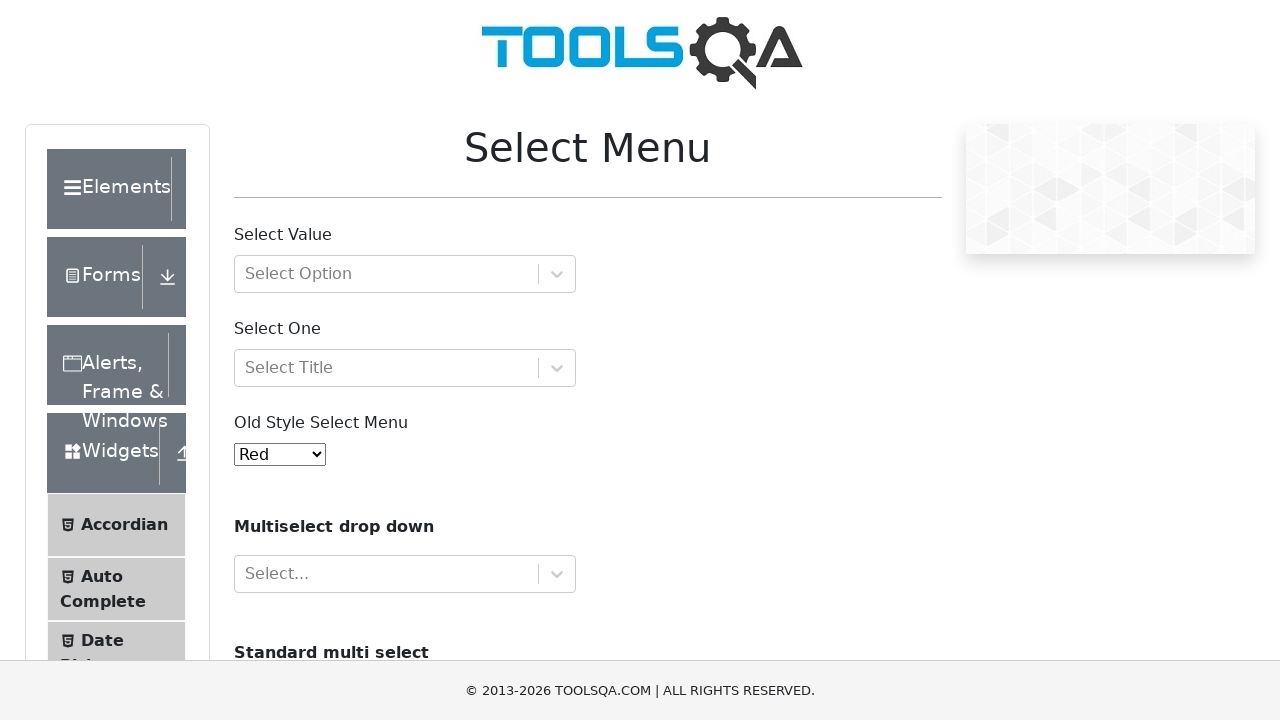

Selected option 'Red' from dropdown on #oldSelectMenu
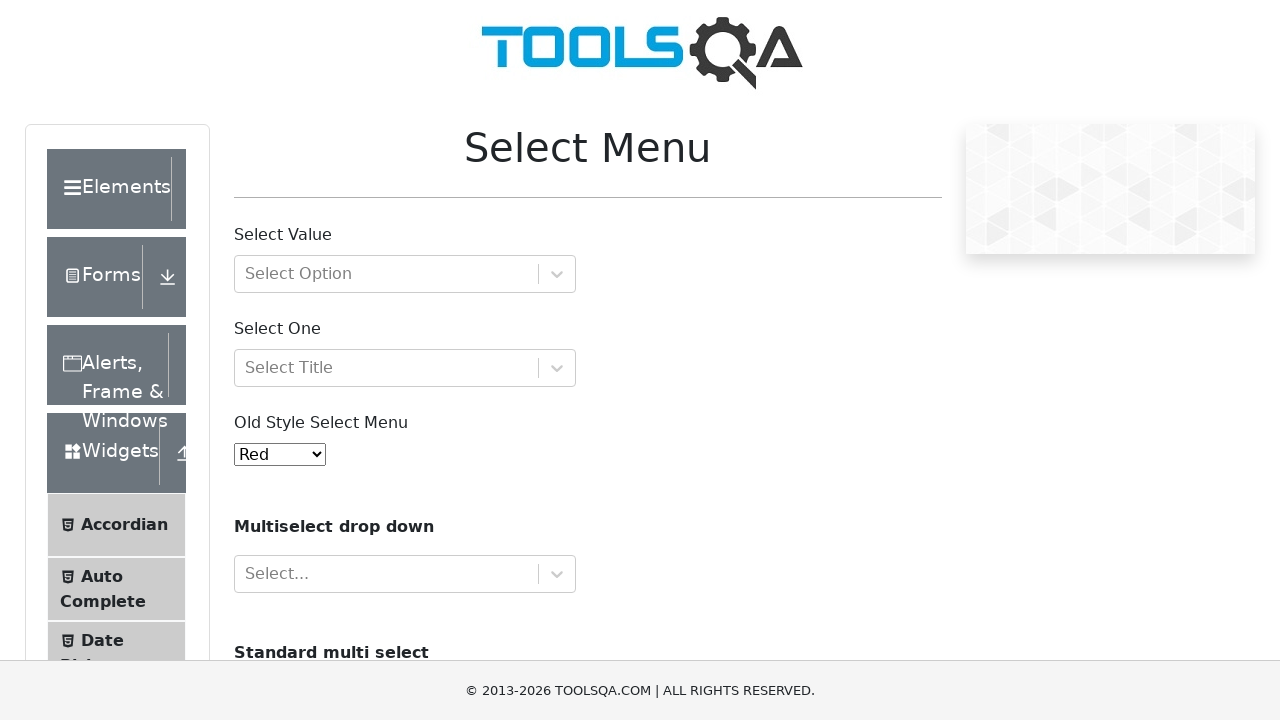

Retrieved selected value from dropdown: 'red'
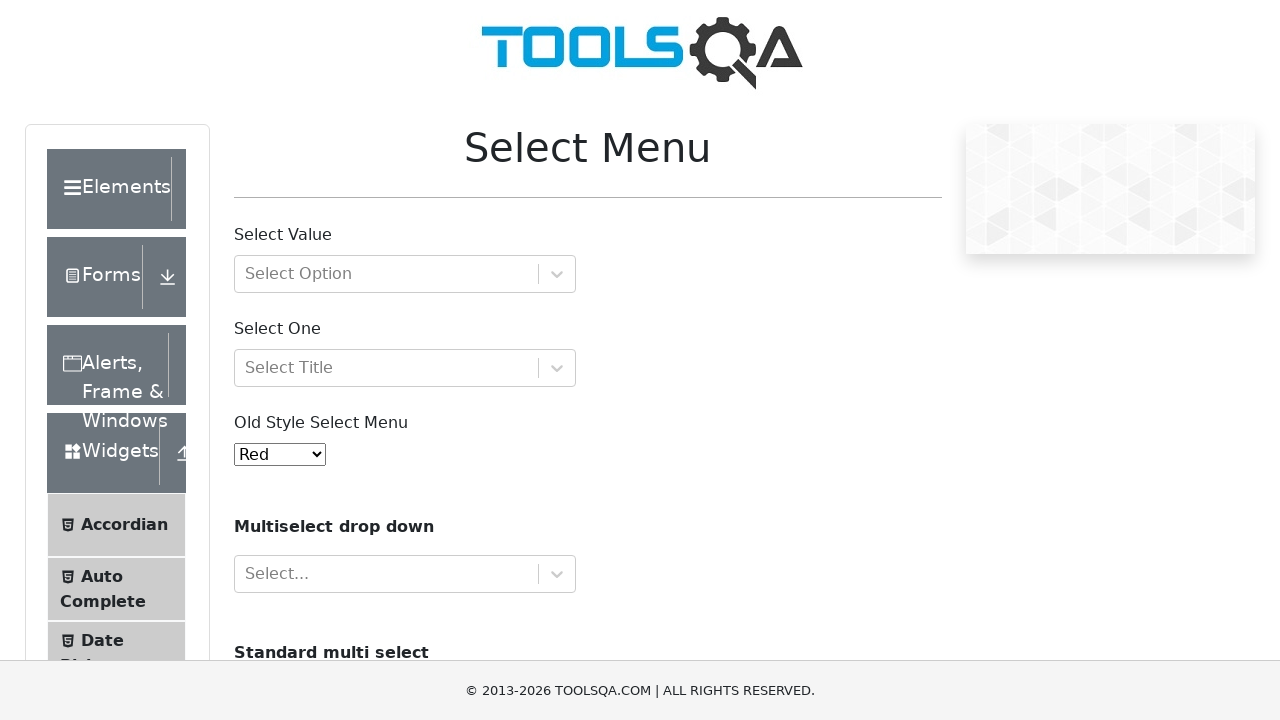

Verified that option 'Red' is properly selected
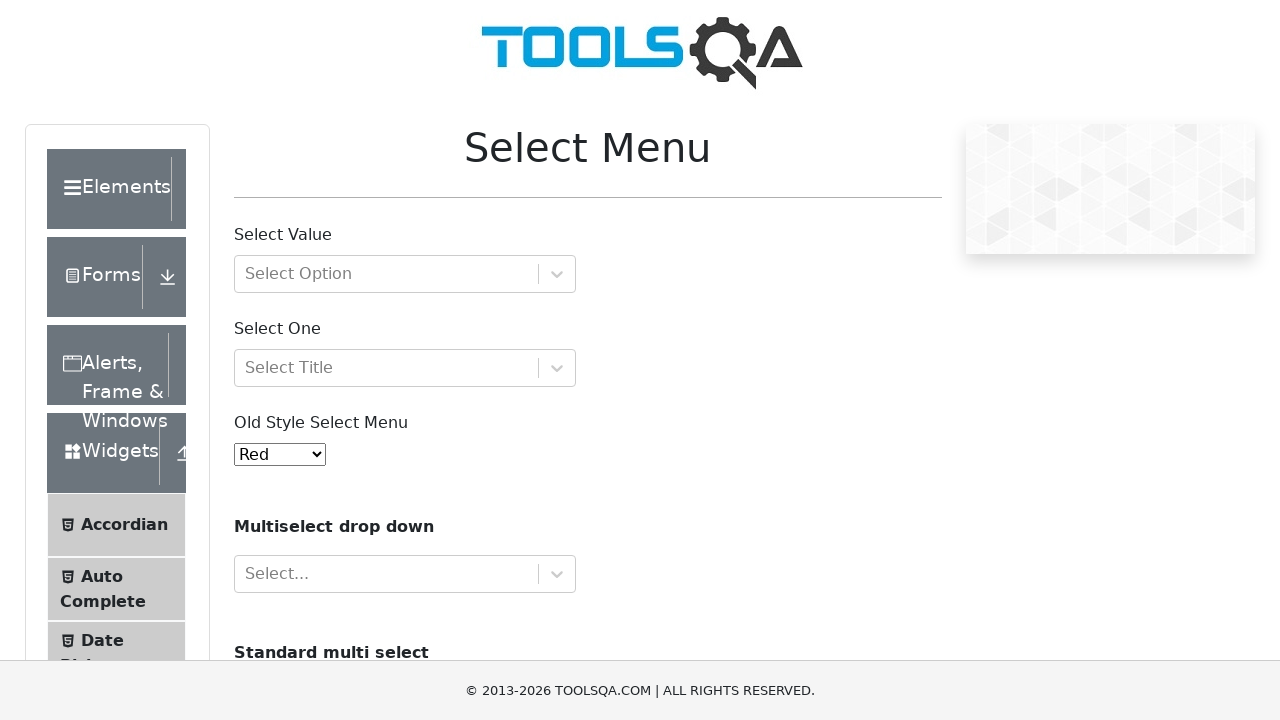

Retrieved text content of option 2: 'Blue'
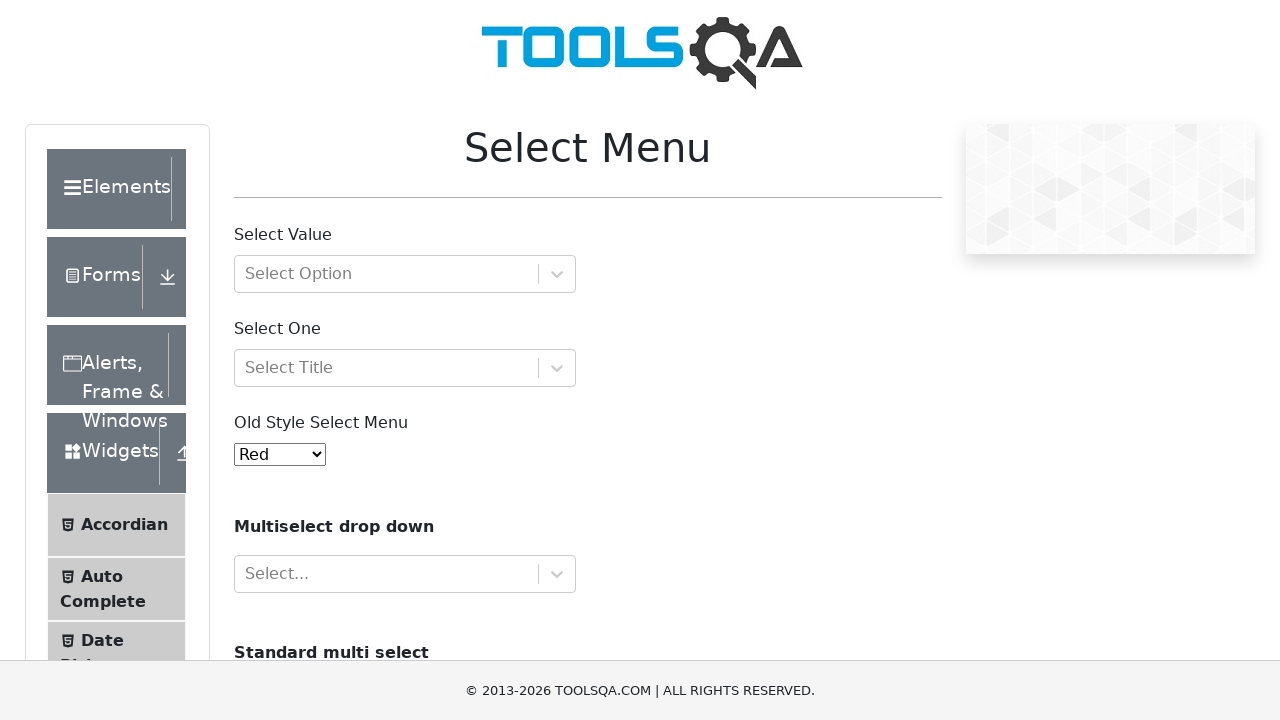

Selected option 'Blue' from dropdown on #oldSelectMenu
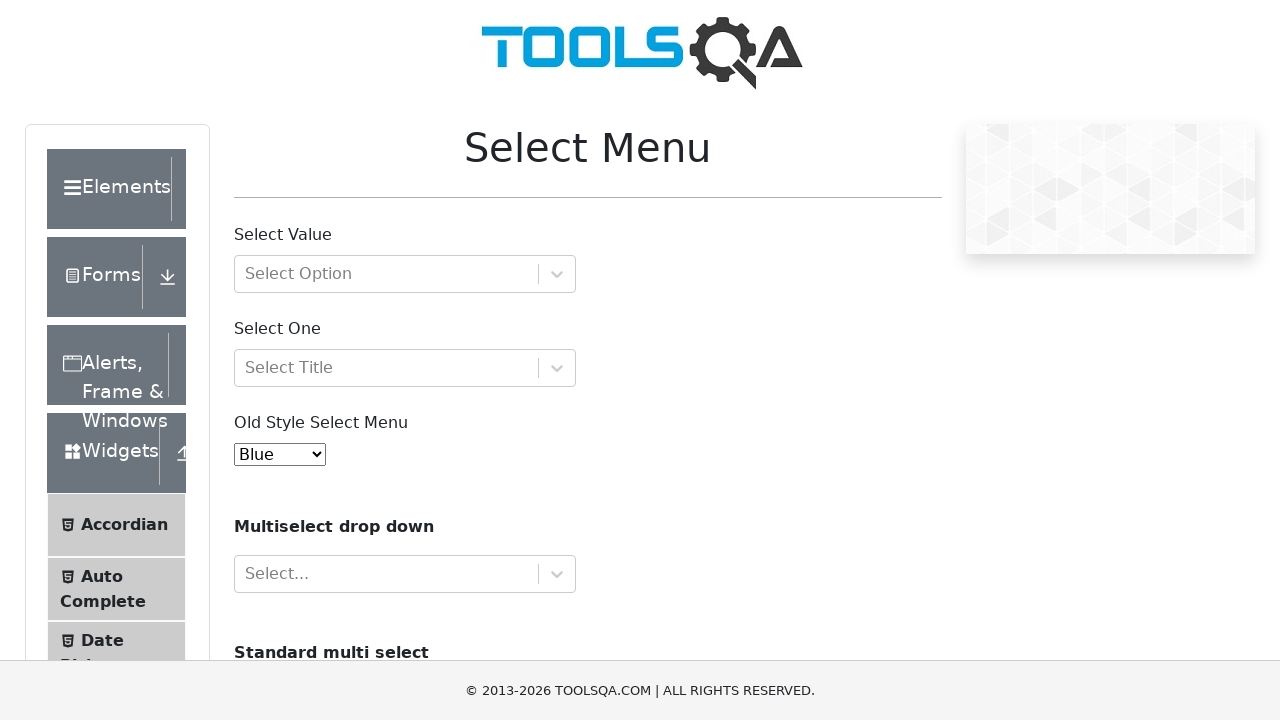

Retrieved selected value from dropdown: '1'
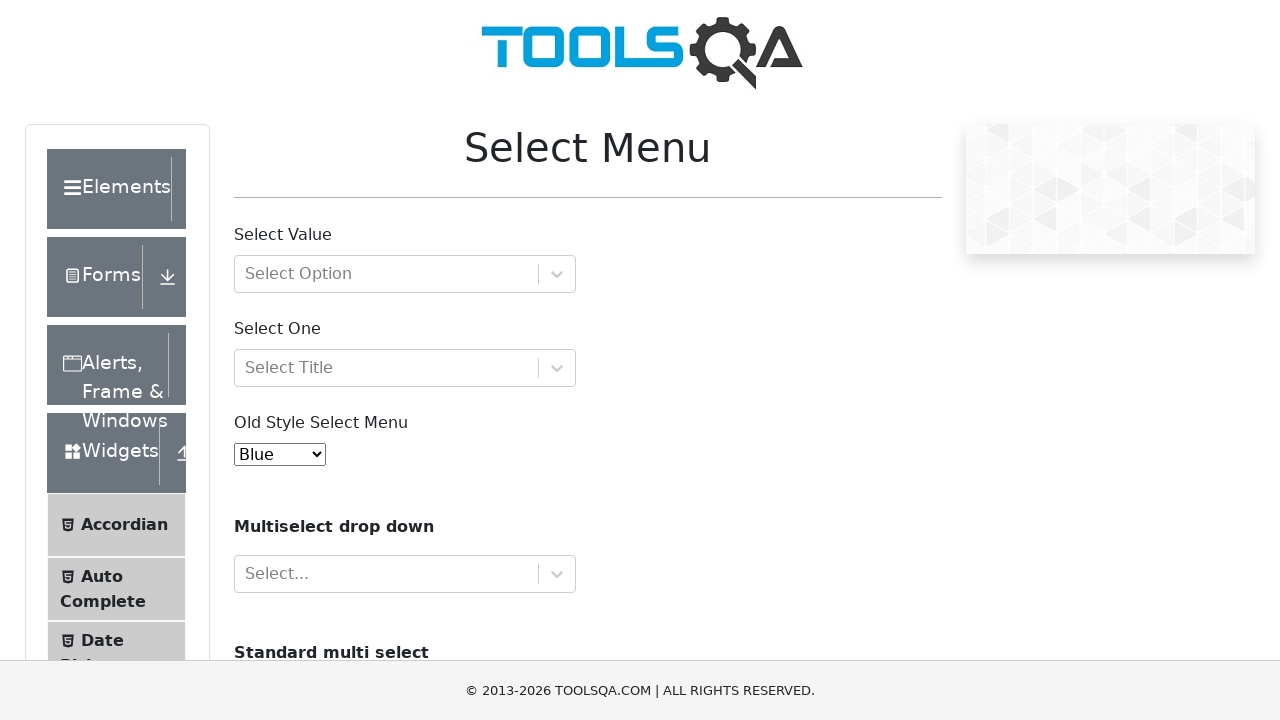

Verified that option 'Blue' is properly selected
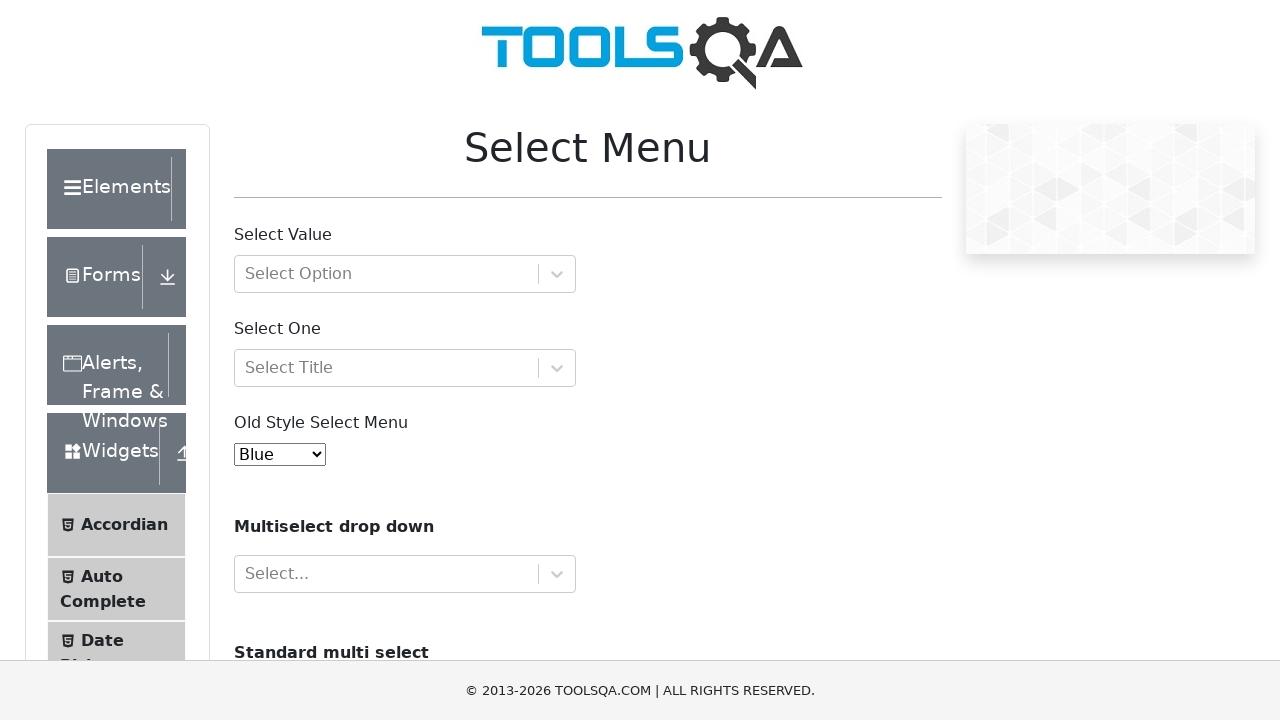

Retrieved text content of option 3: 'Green'
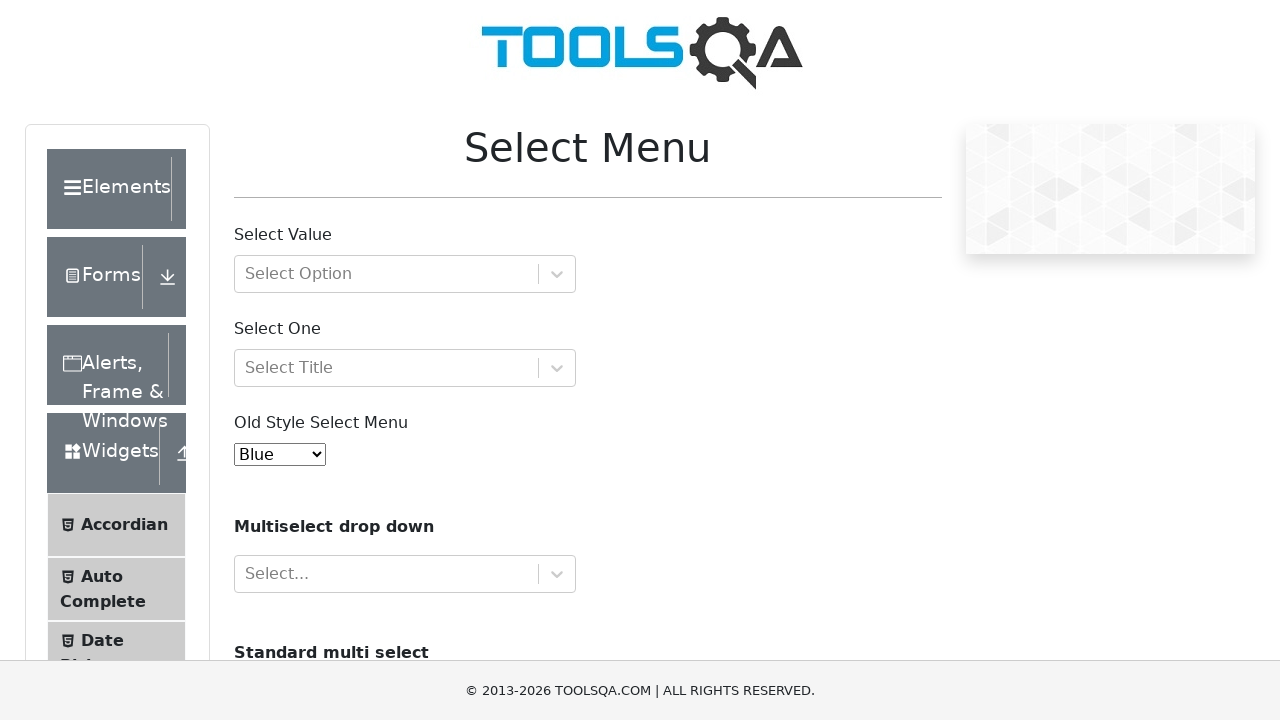

Selected option 'Green' from dropdown on #oldSelectMenu
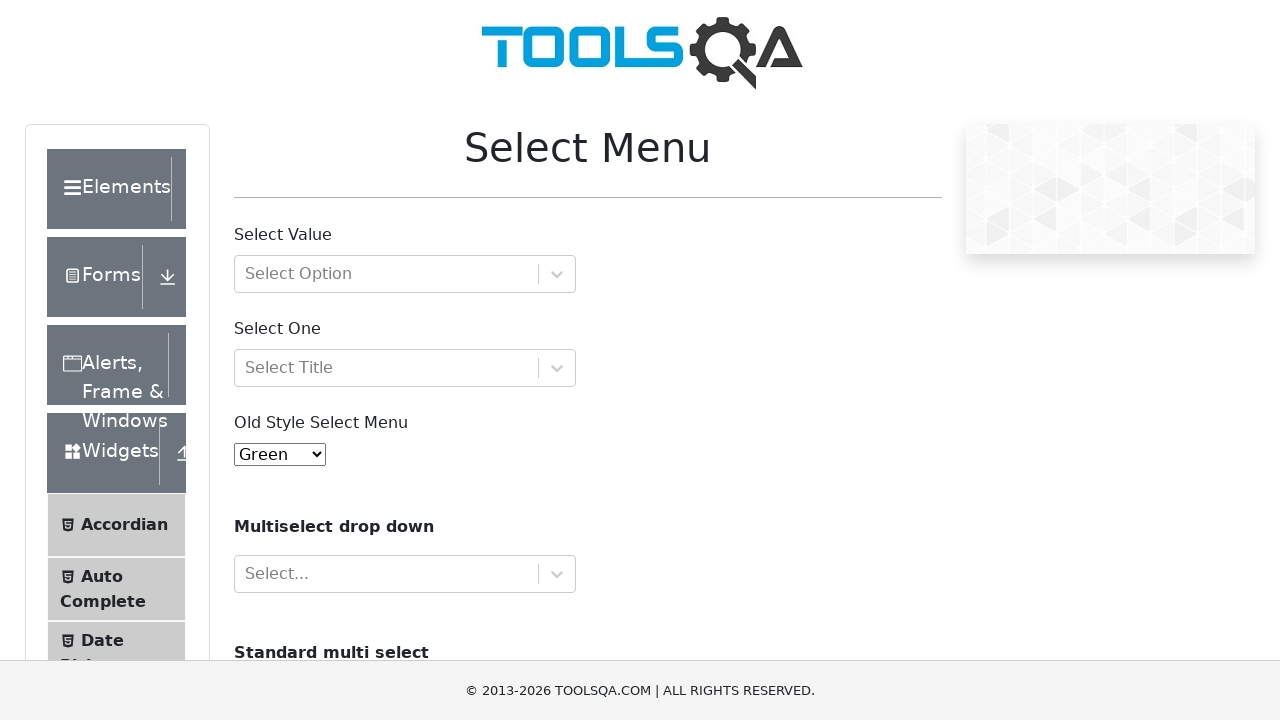

Retrieved selected value from dropdown: '2'
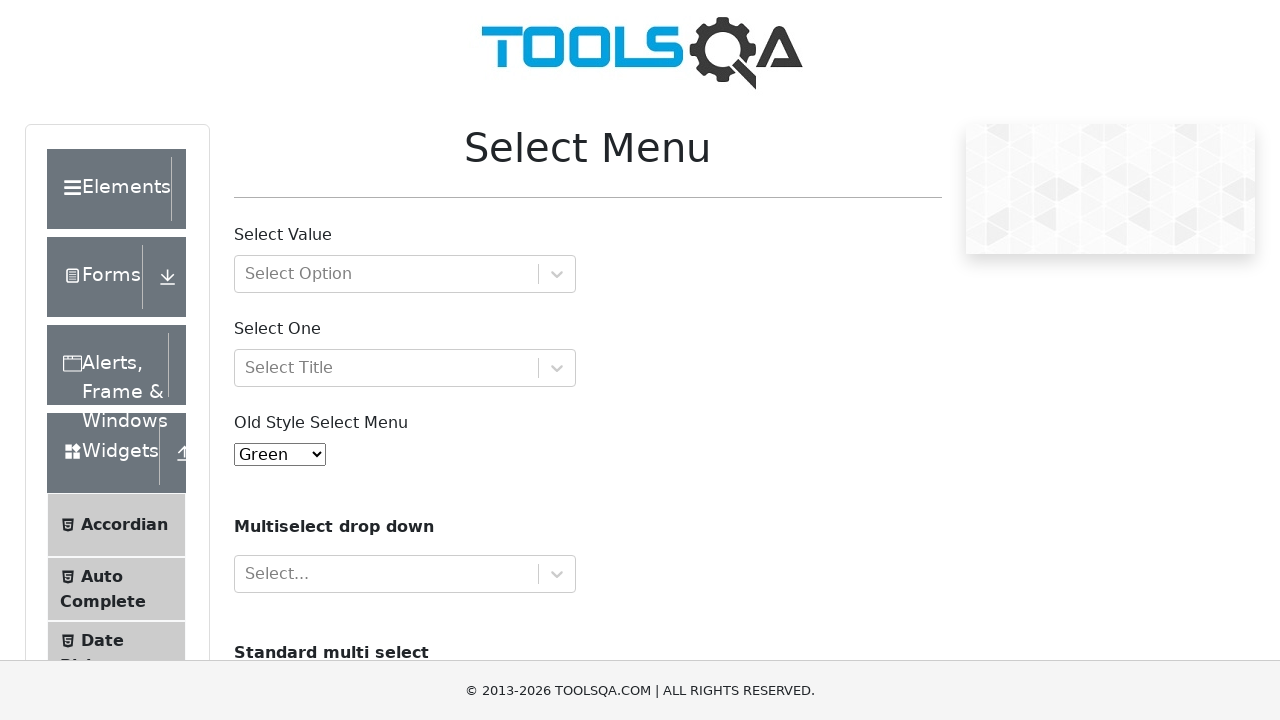

Verified that option 'Green' is properly selected
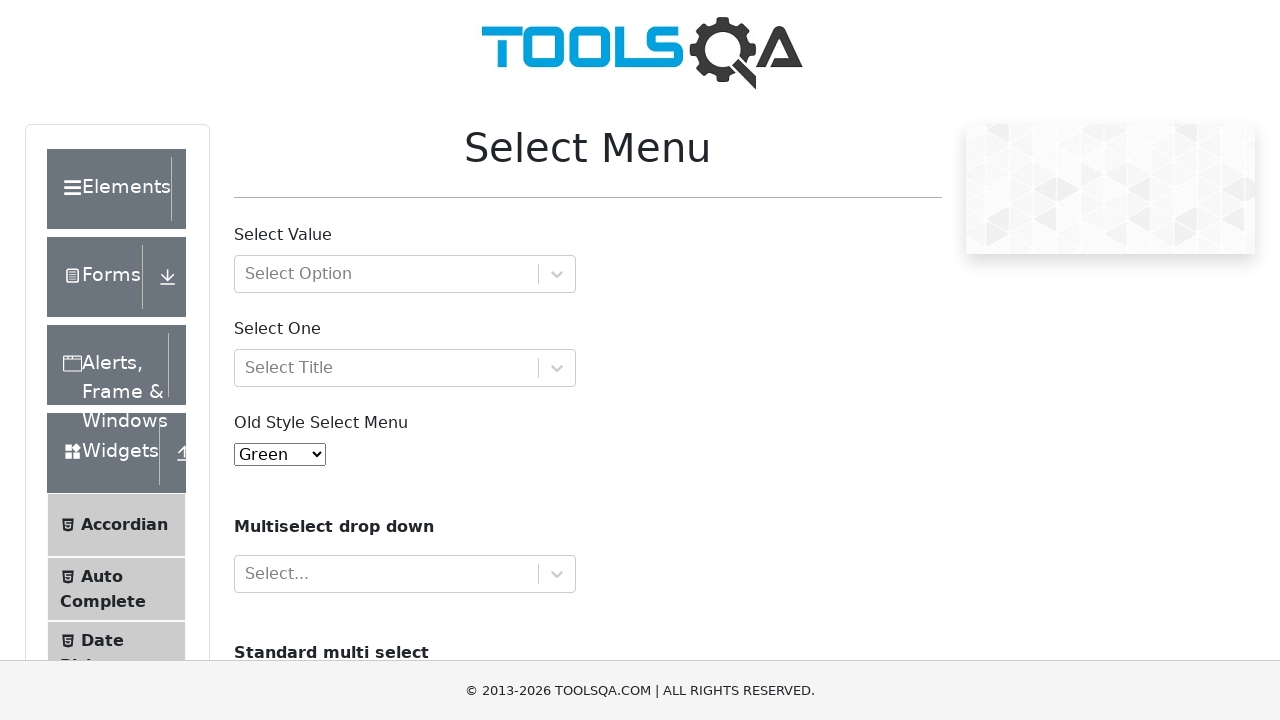

Retrieved text content of option 4: 'Yellow'
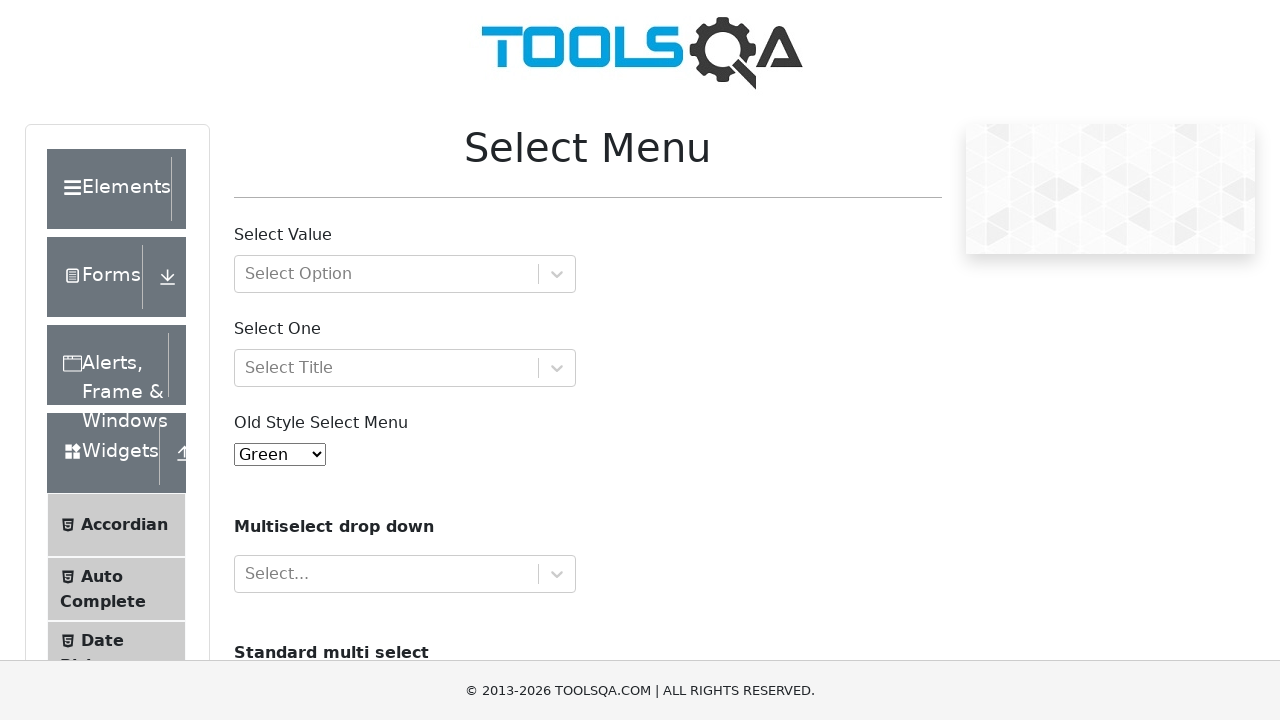

Selected option 'Yellow' from dropdown on #oldSelectMenu
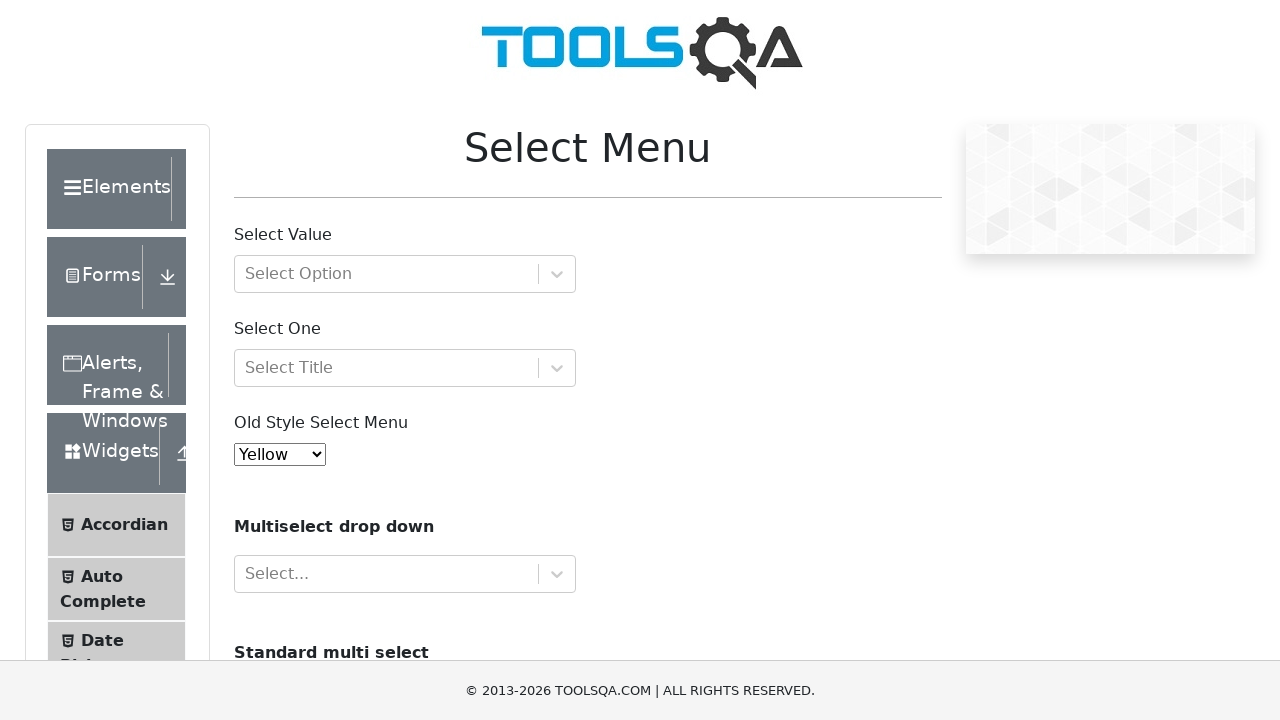

Retrieved selected value from dropdown: '3'
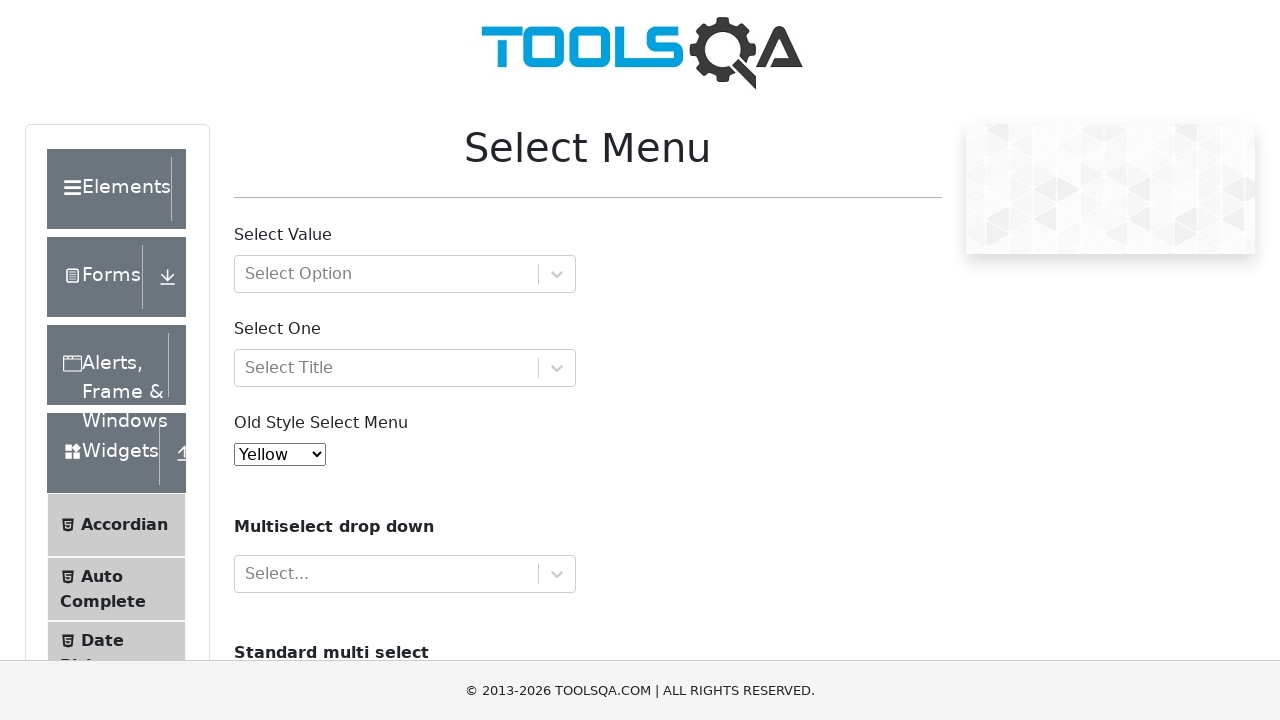

Verified that option 'Yellow' is properly selected
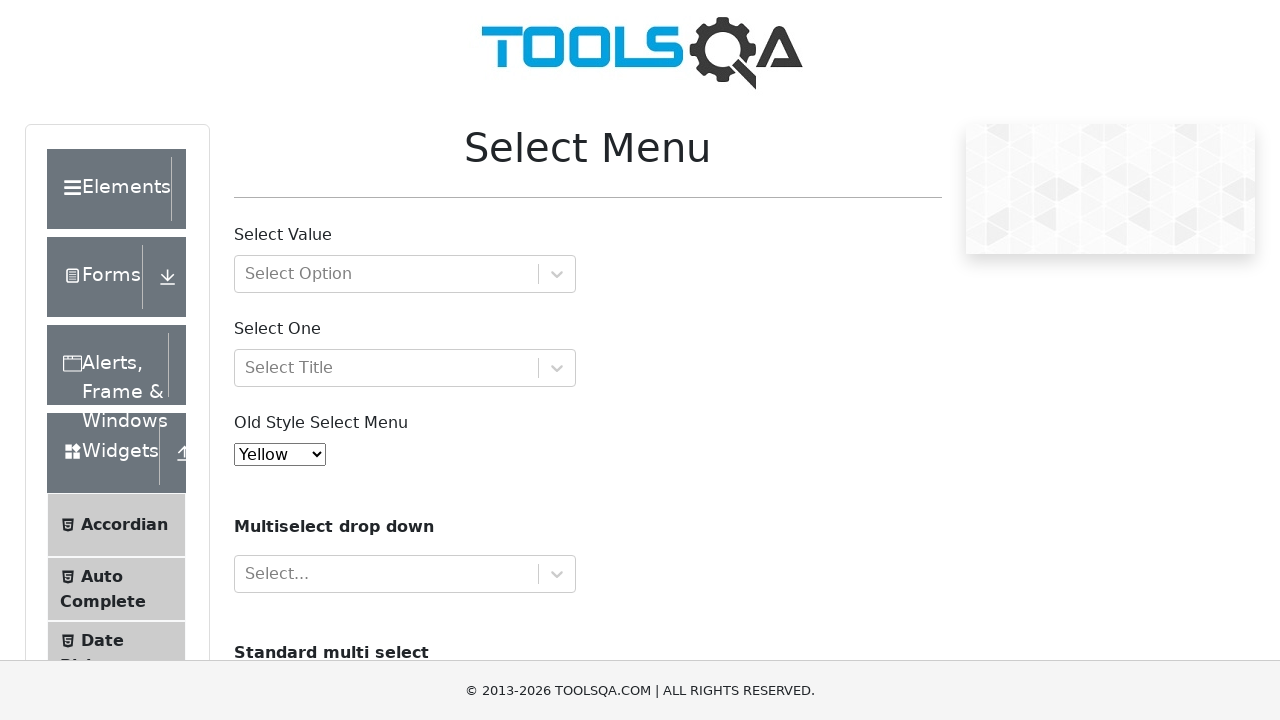

Retrieved text content of option 5: 'Purple'
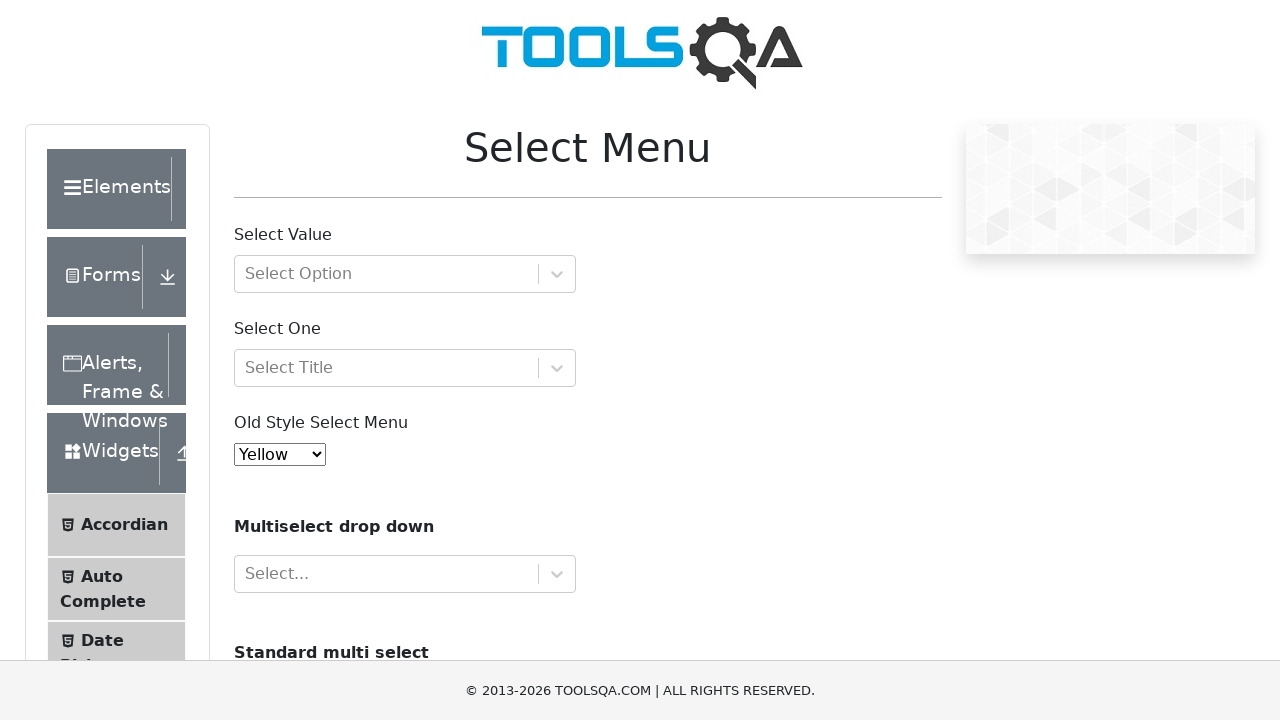

Selected option 'Purple' from dropdown on #oldSelectMenu
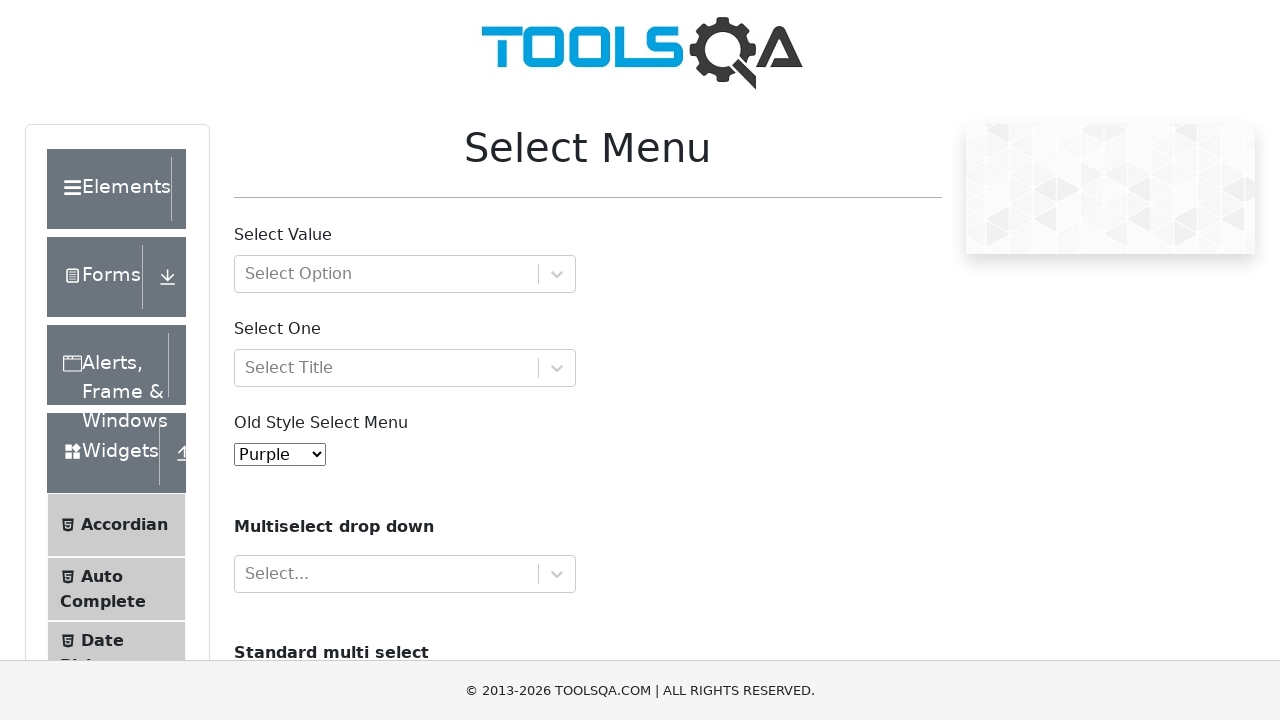

Retrieved selected value from dropdown: '4'
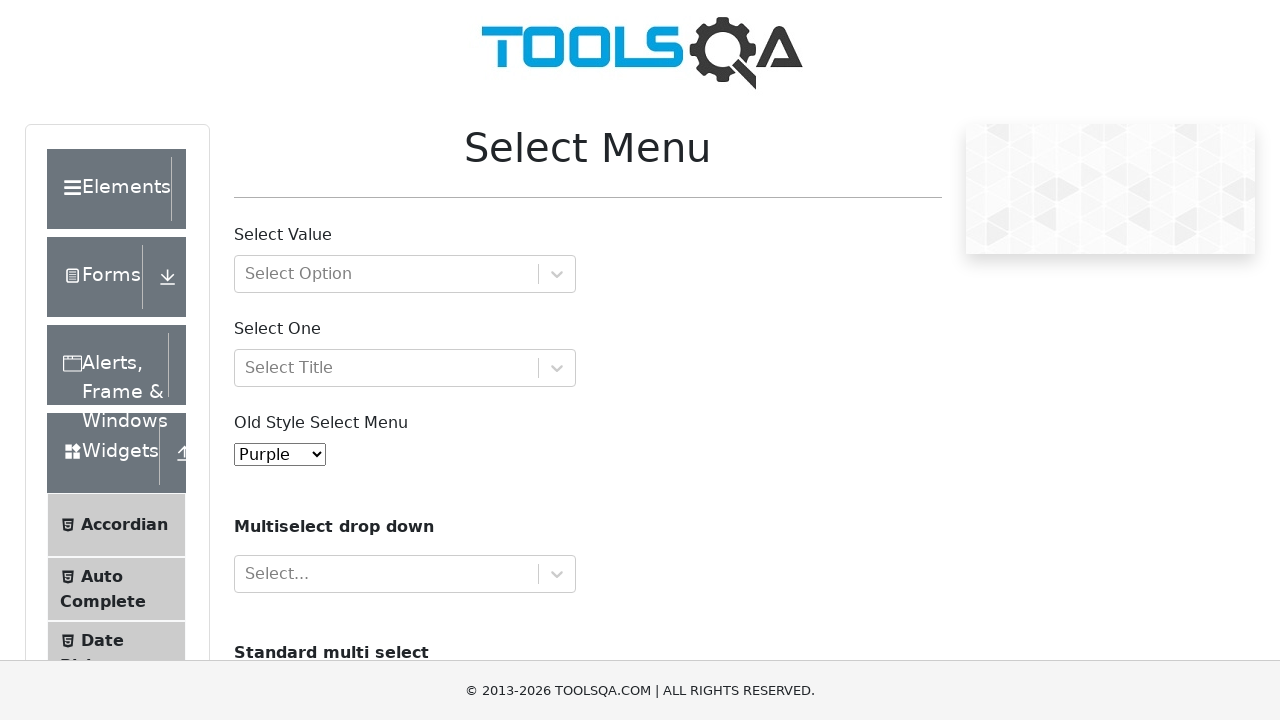

Verified that option 'Purple' is properly selected
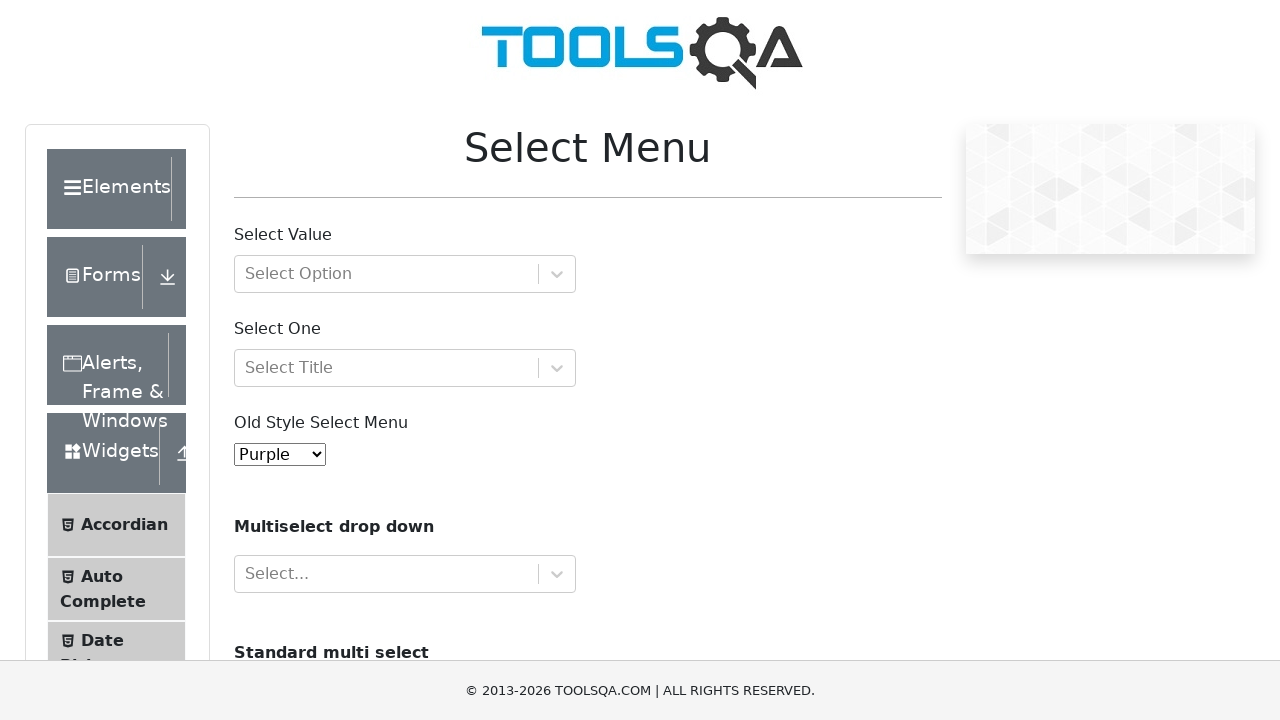

Retrieved text content of option 6: 'Black'
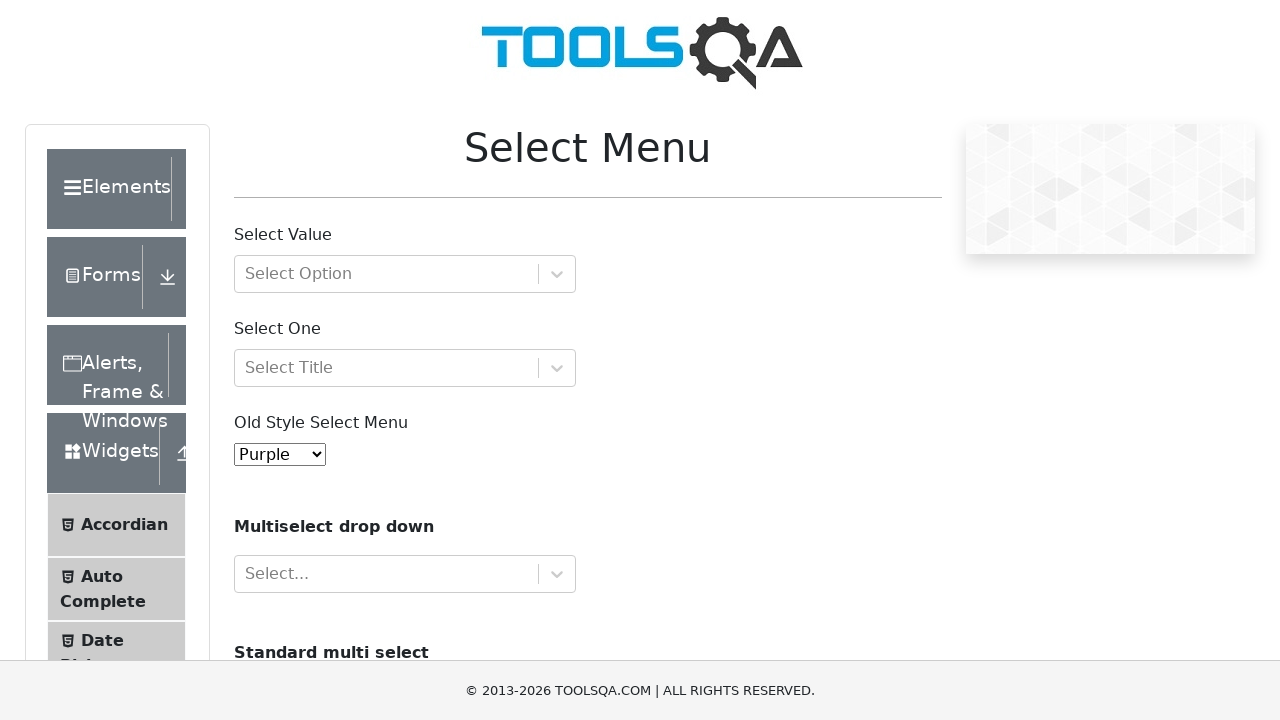

Selected option 'Black' from dropdown on #oldSelectMenu
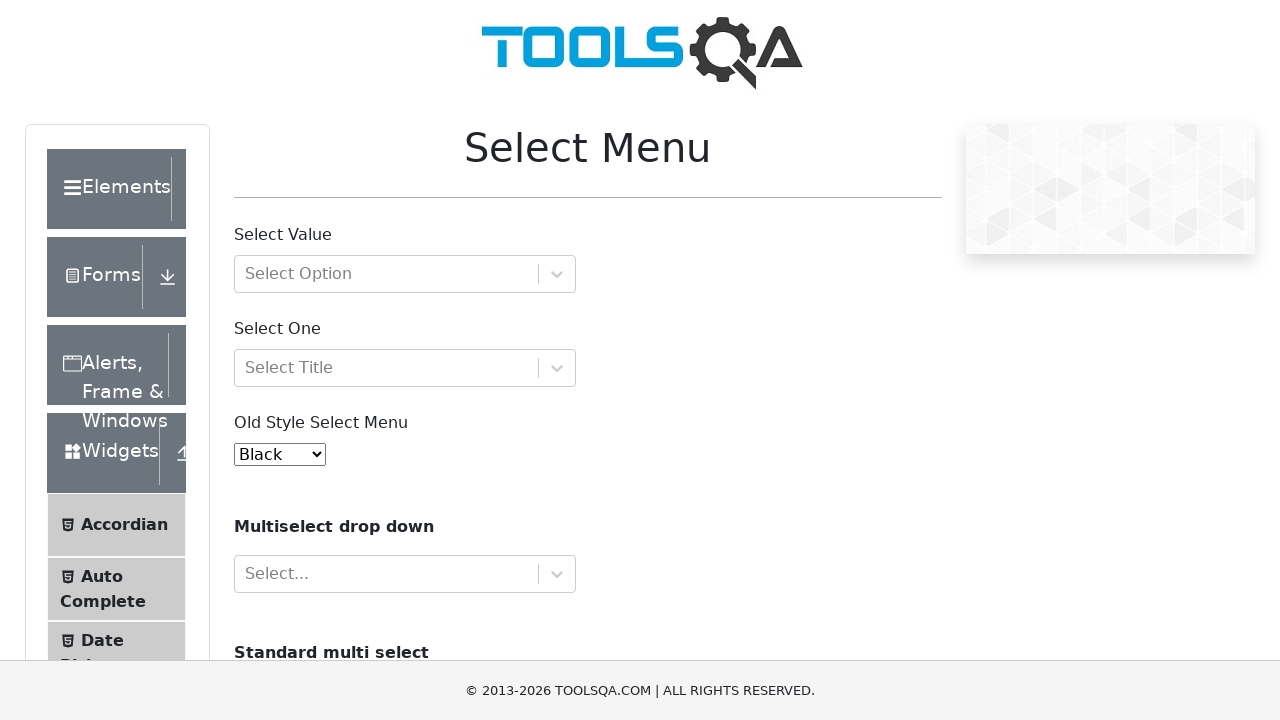

Retrieved selected value from dropdown: '5'
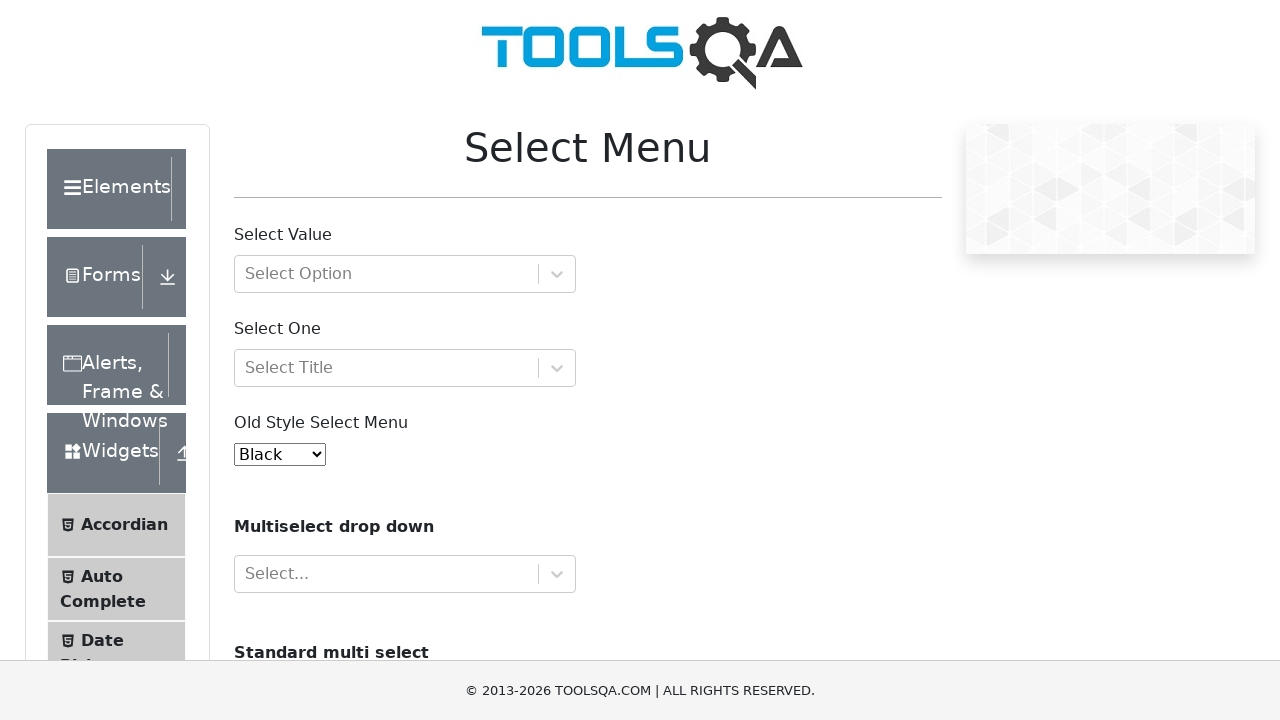

Verified that option 'Black' is properly selected
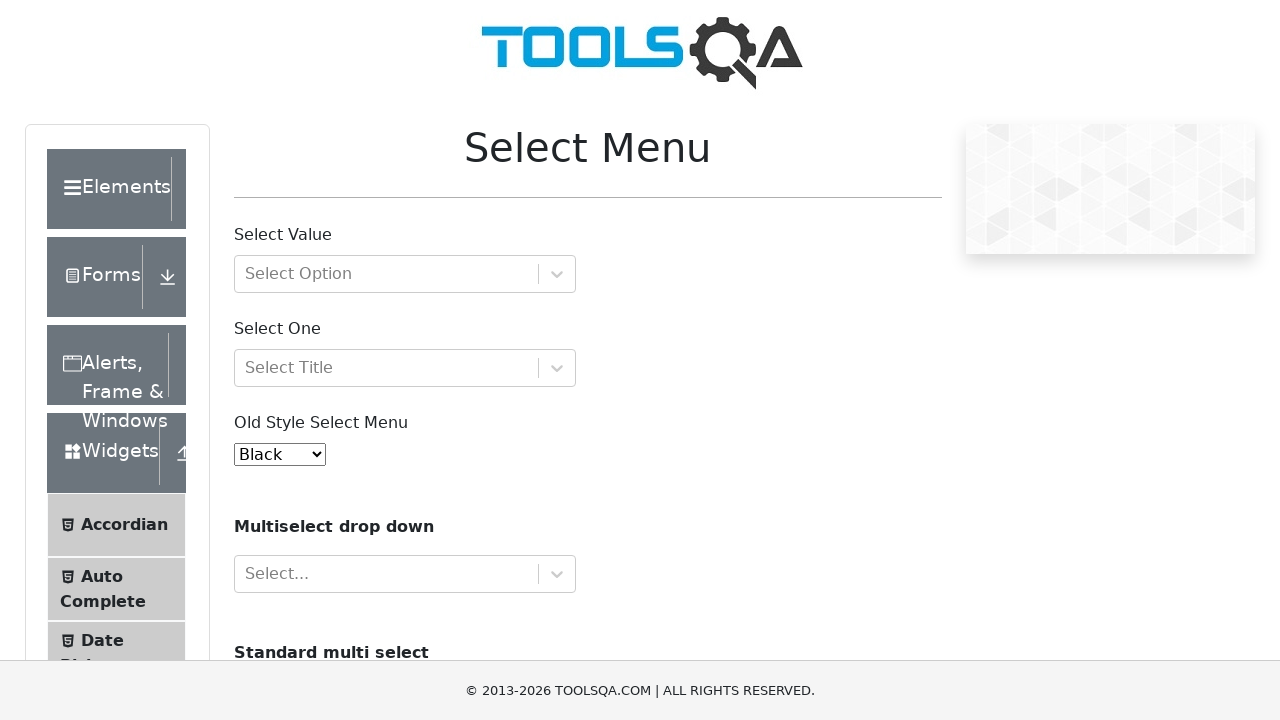

Retrieved text content of option 7: 'White'
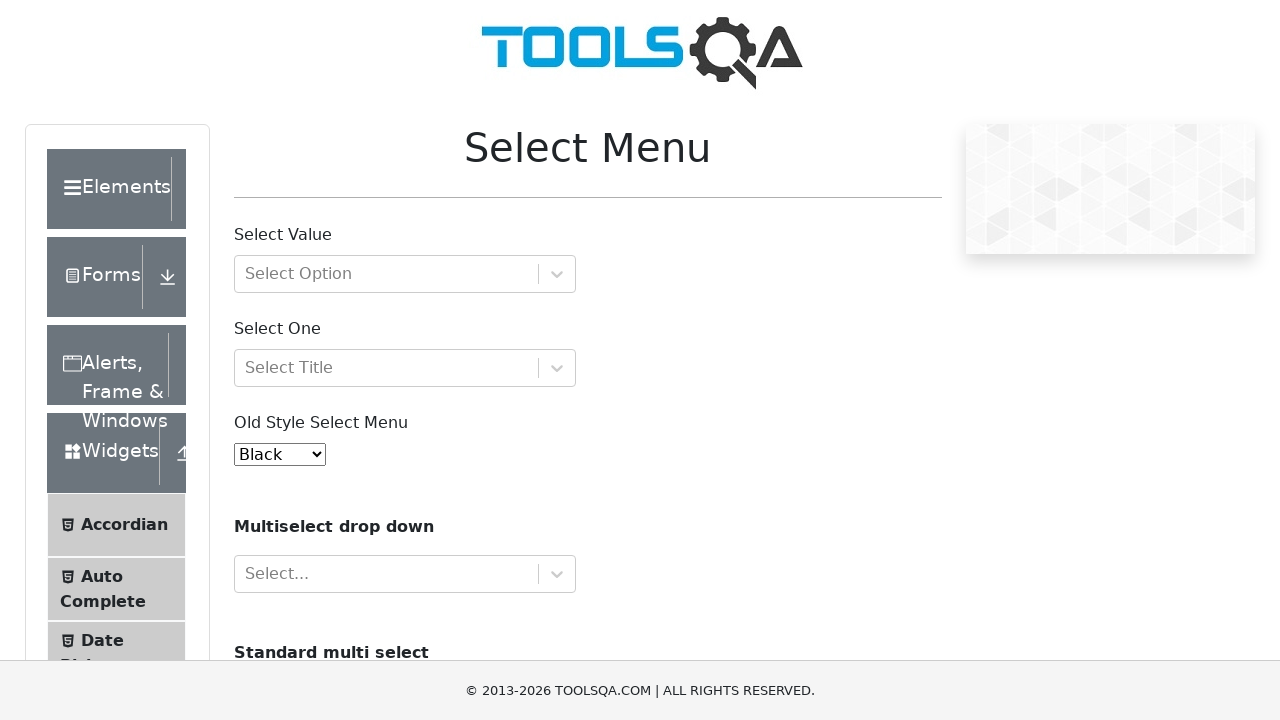

Selected option 'White' from dropdown on #oldSelectMenu
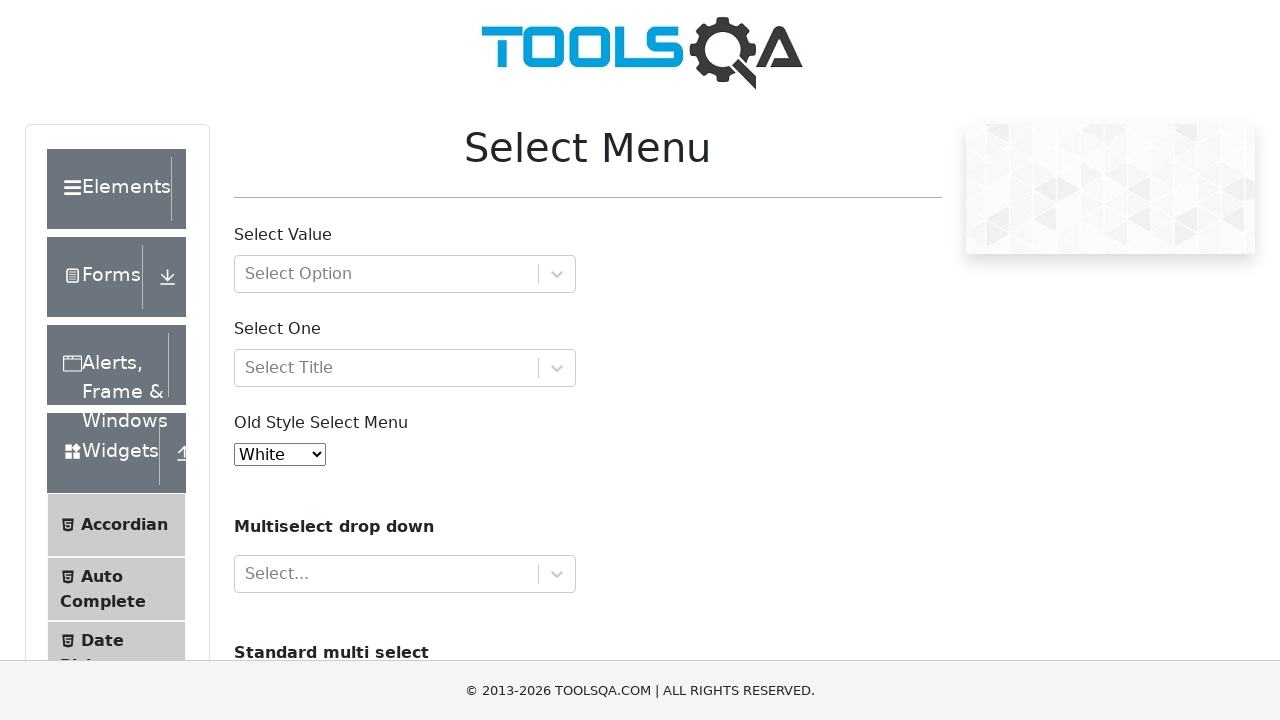

Retrieved selected value from dropdown: '6'
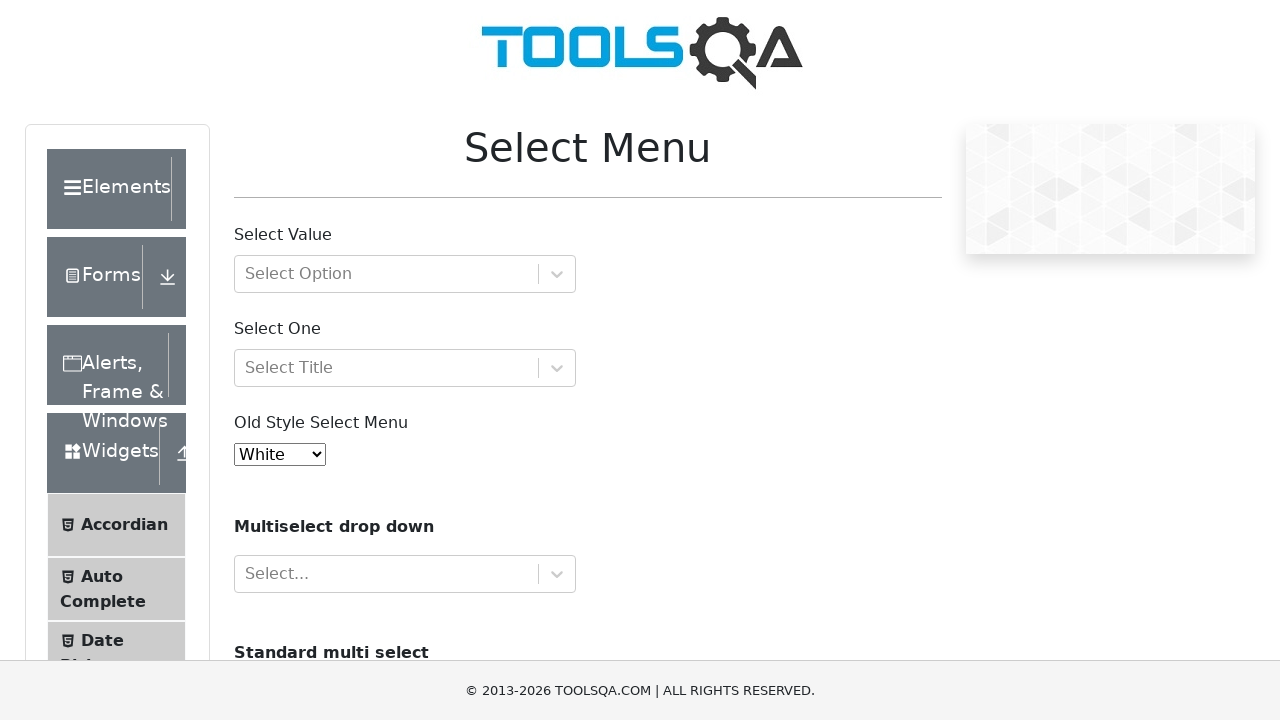

Verified that option 'White' is properly selected
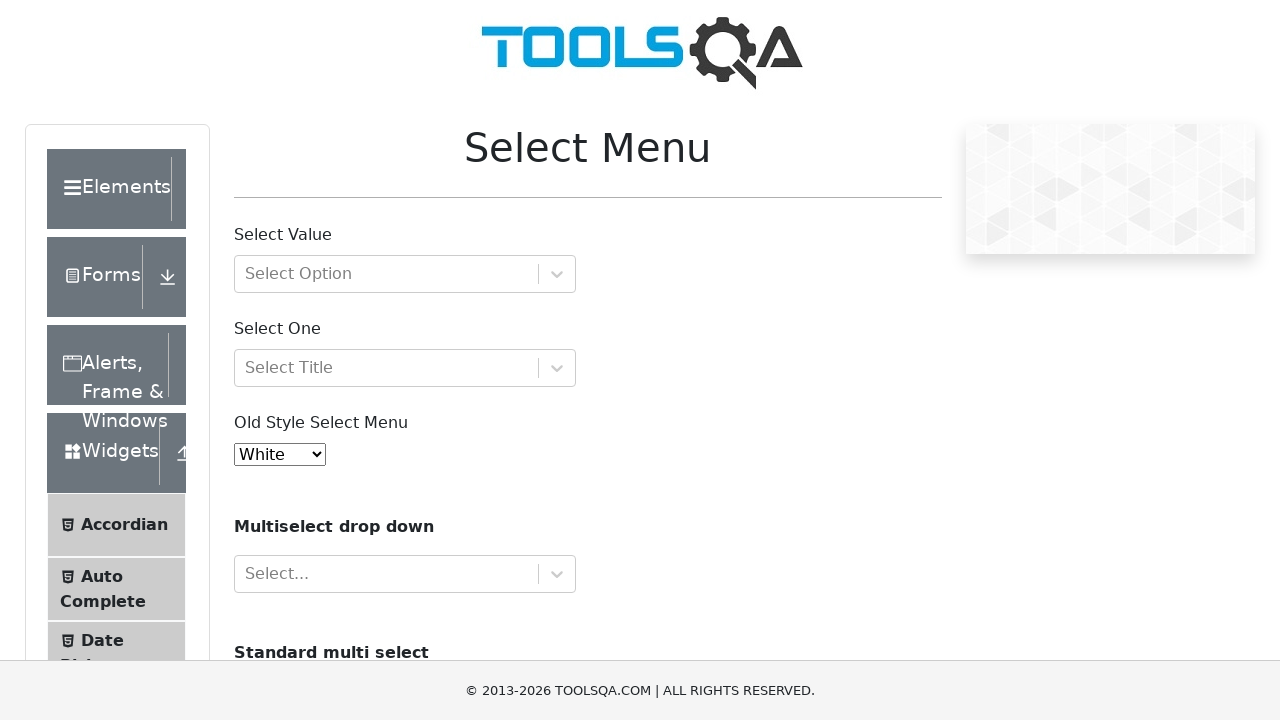

Retrieved text content of option 8: 'Voilet'
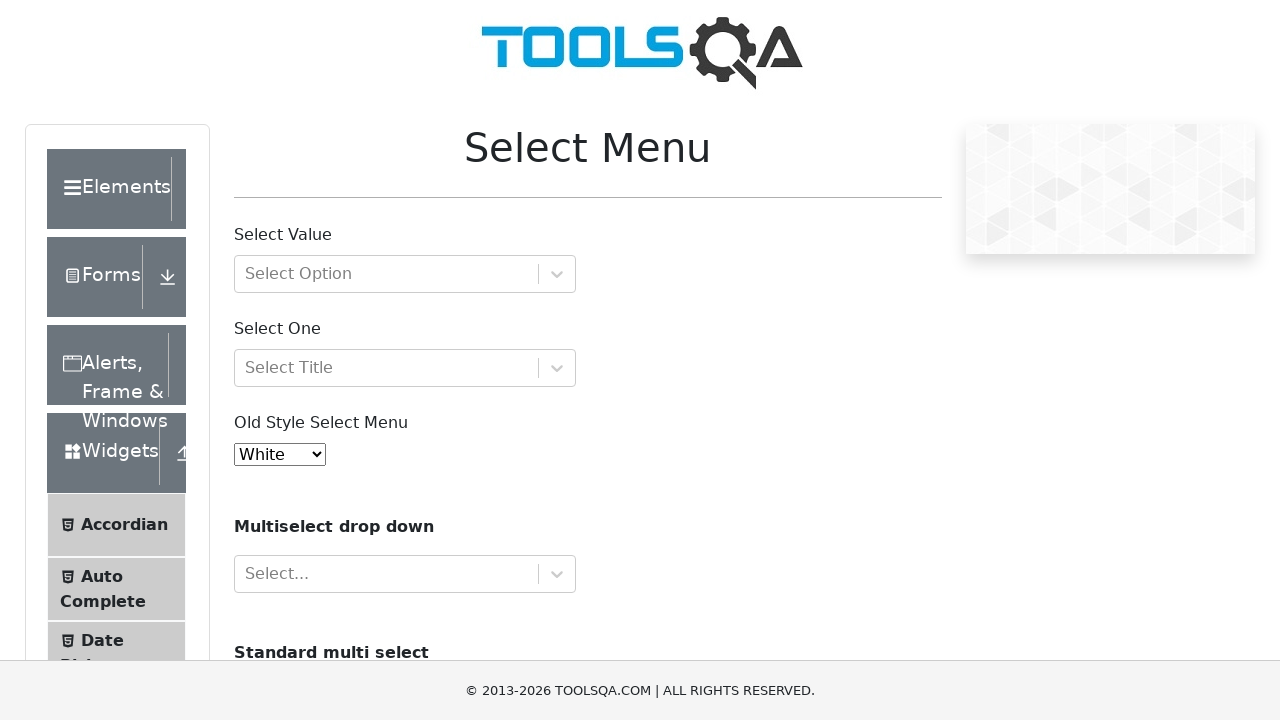

Selected option 'Voilet' from dropdown on #oldSelectMenu
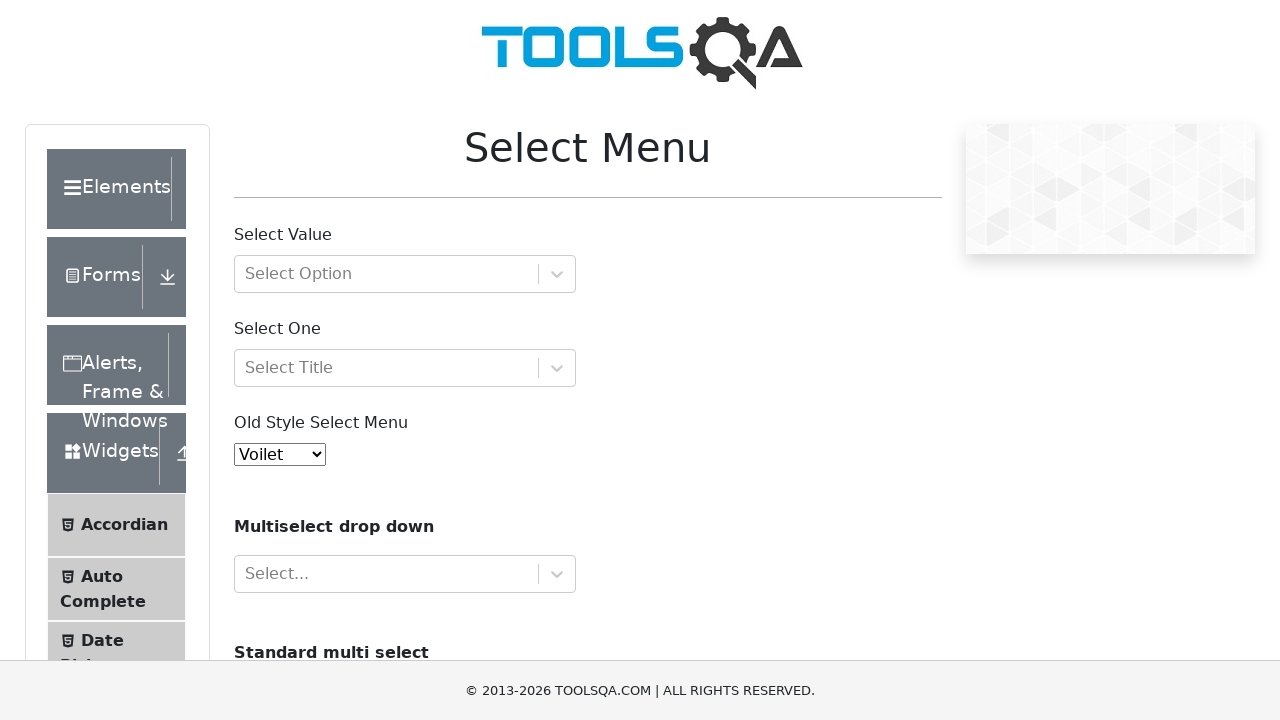

Retrieved selected value from dropdown: '7'
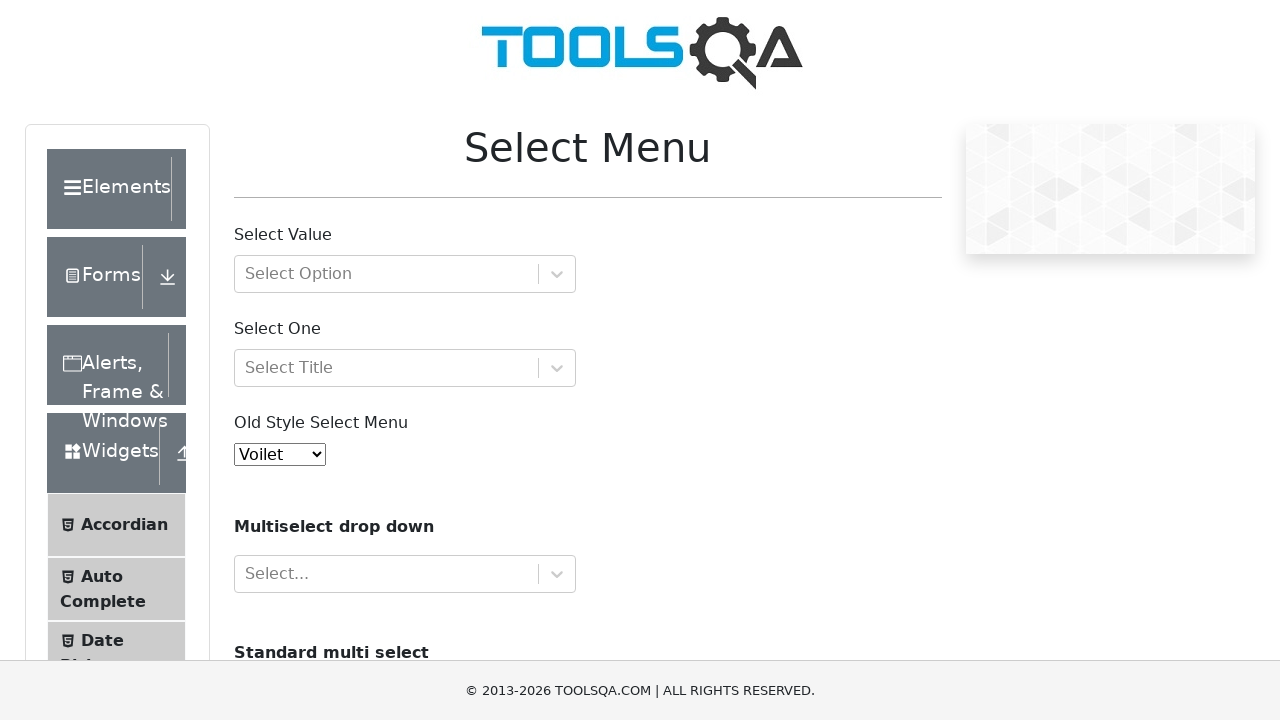

Verified that option 'Voilet' is properly selected
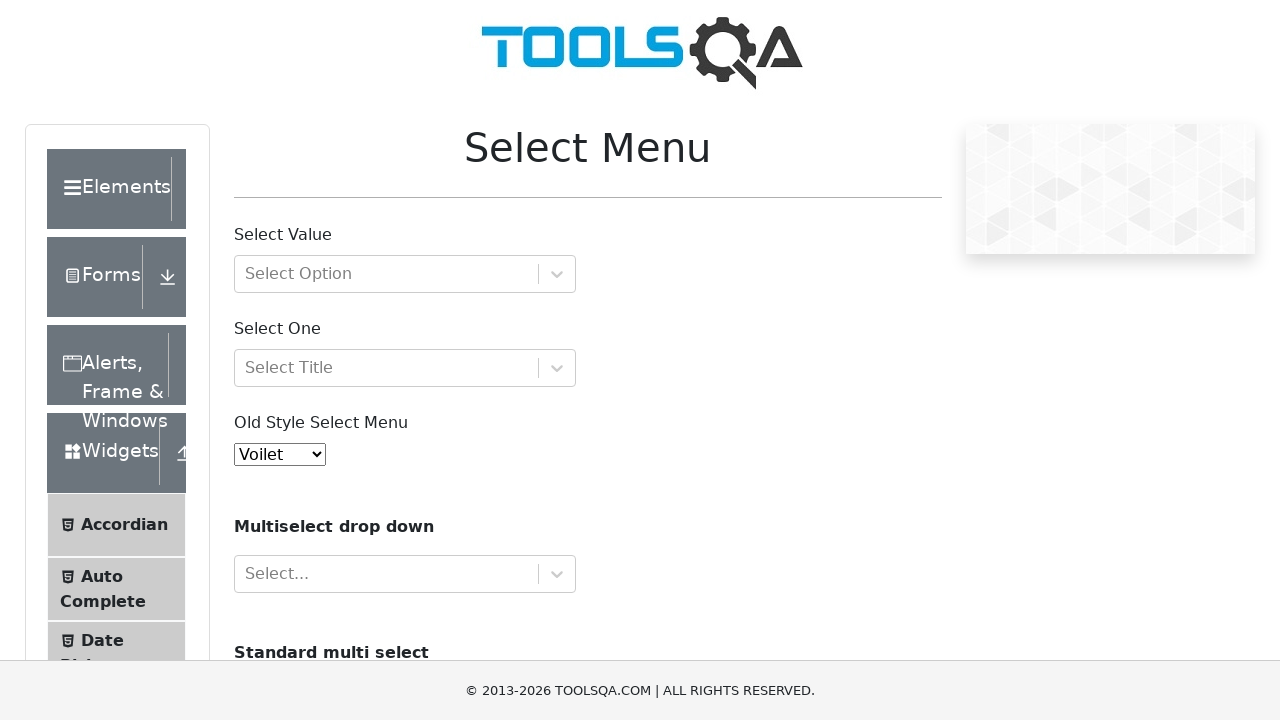

Retrieved text content of option 9: 'Indigo'
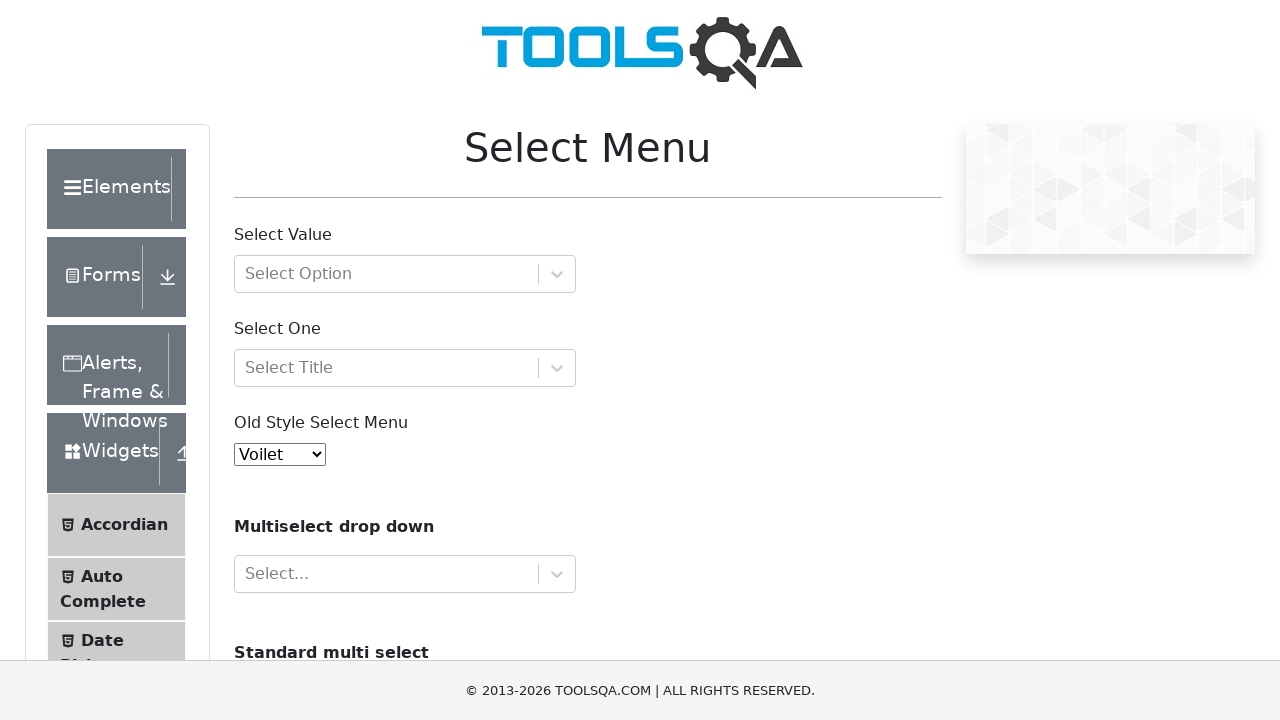

Selected option 'Indigo' from dropdown on #oldSelectMenu
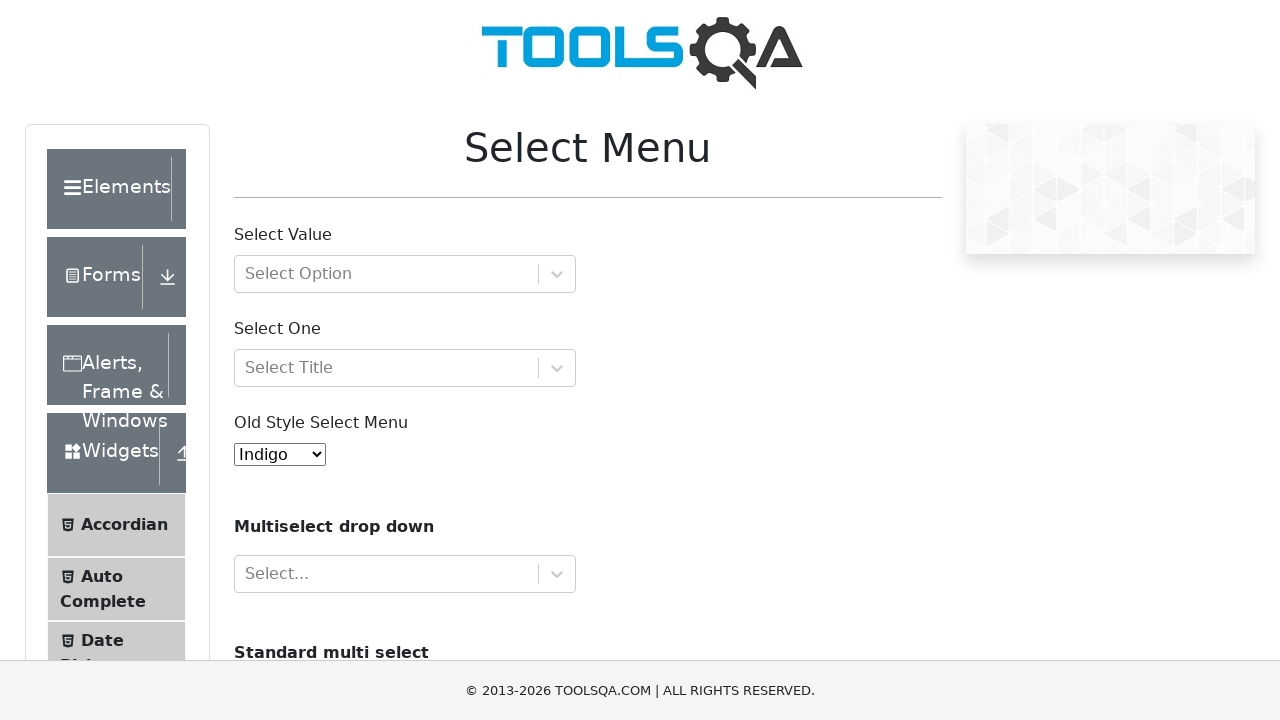

Retrieved selected value from dropdown: '8'
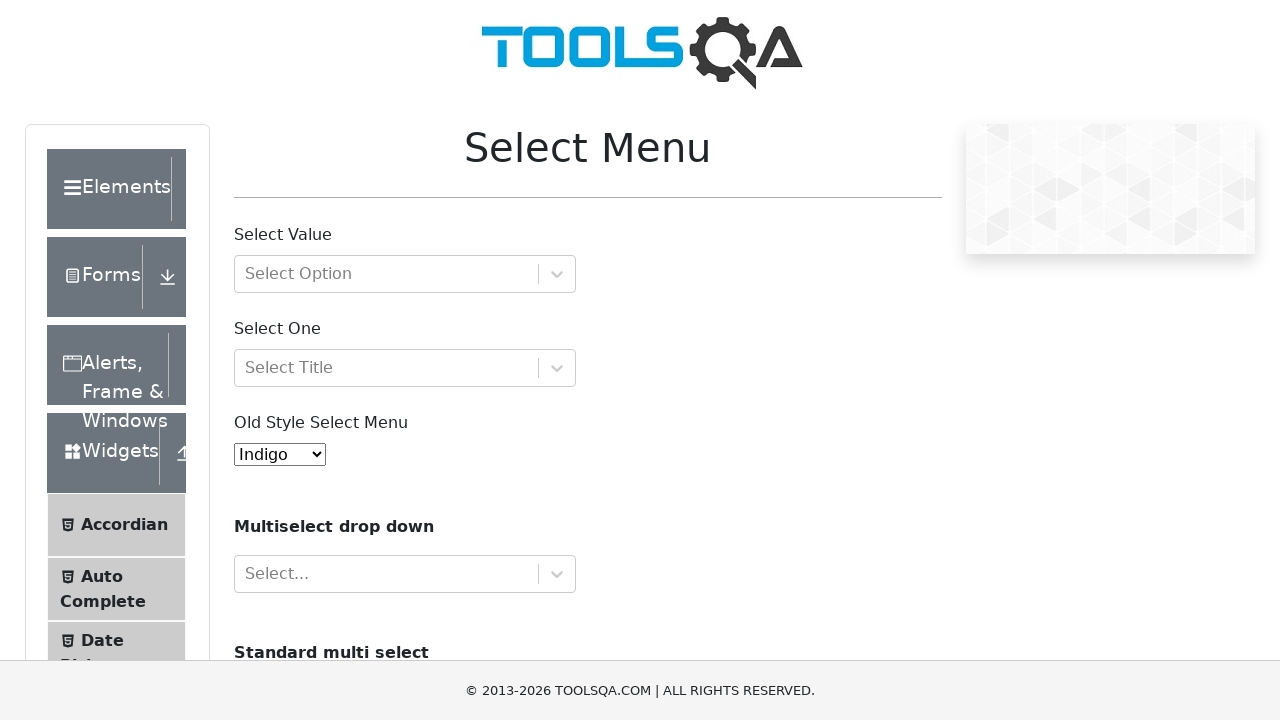

Verified that option 'Indigo' is properly selected
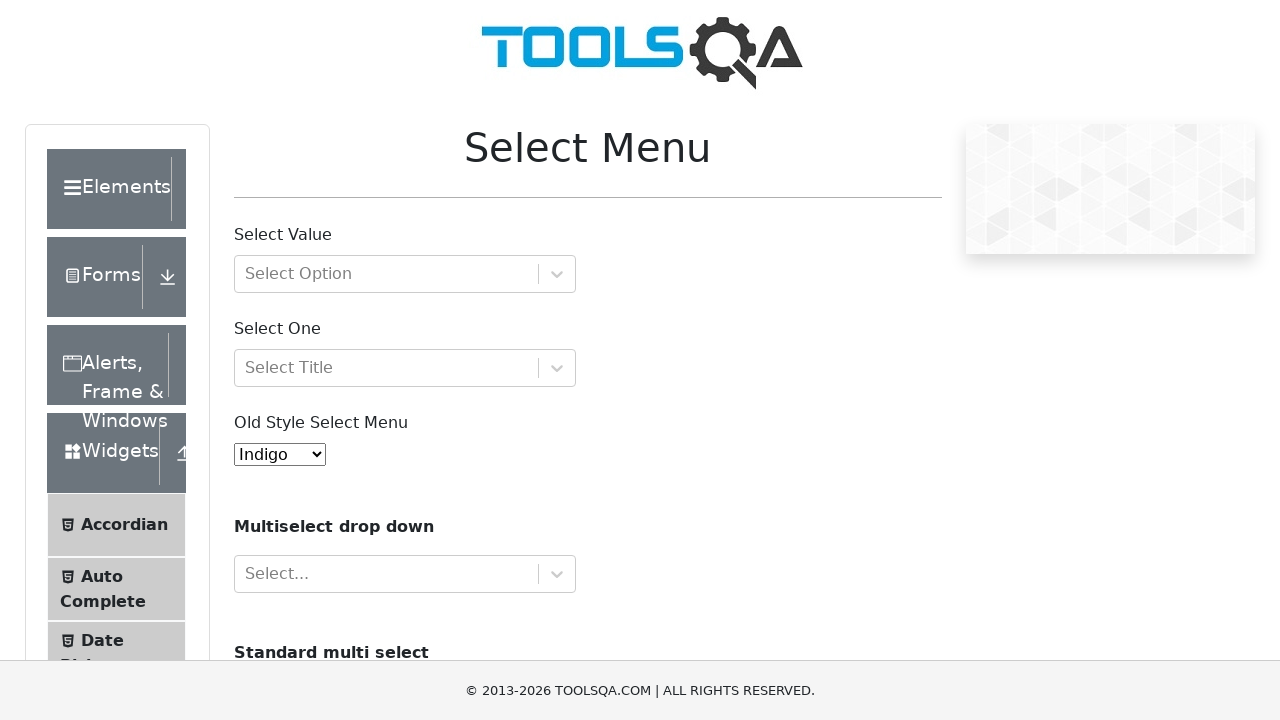

Retrieved text content of option 10: 'Magenta'
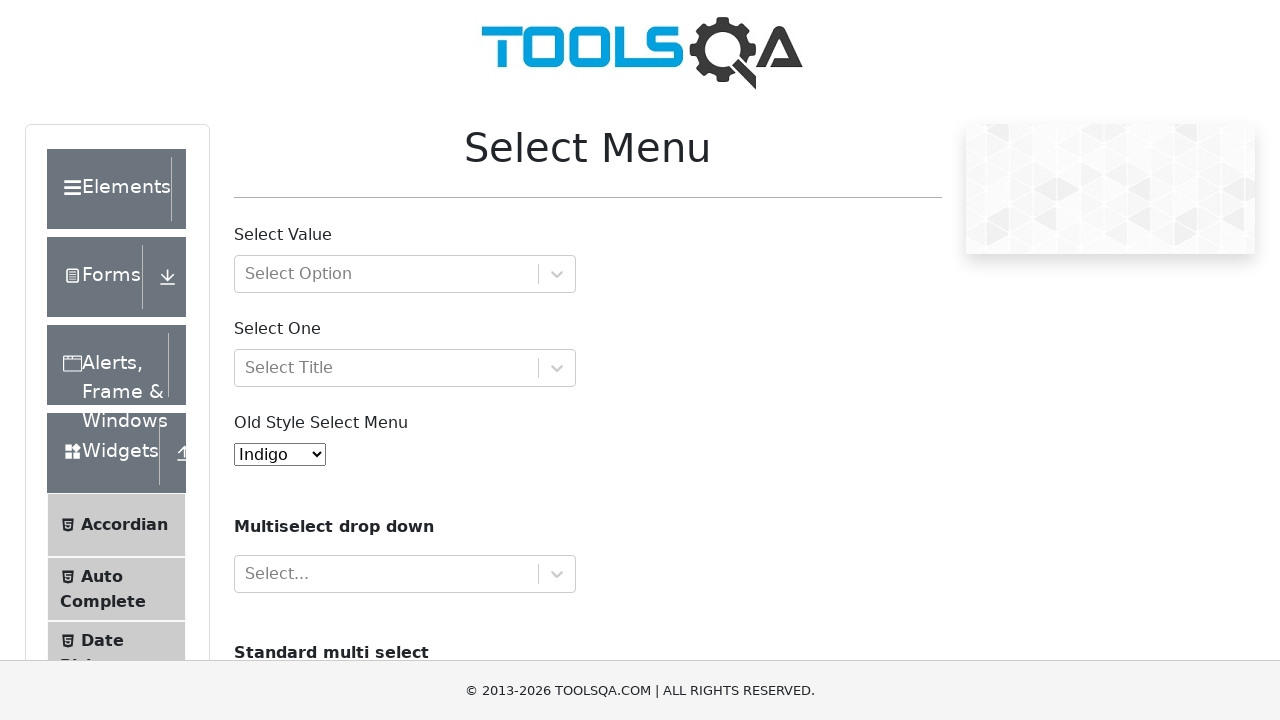

Selected option 'Magenta' from dropdown on #oldSelectMenu
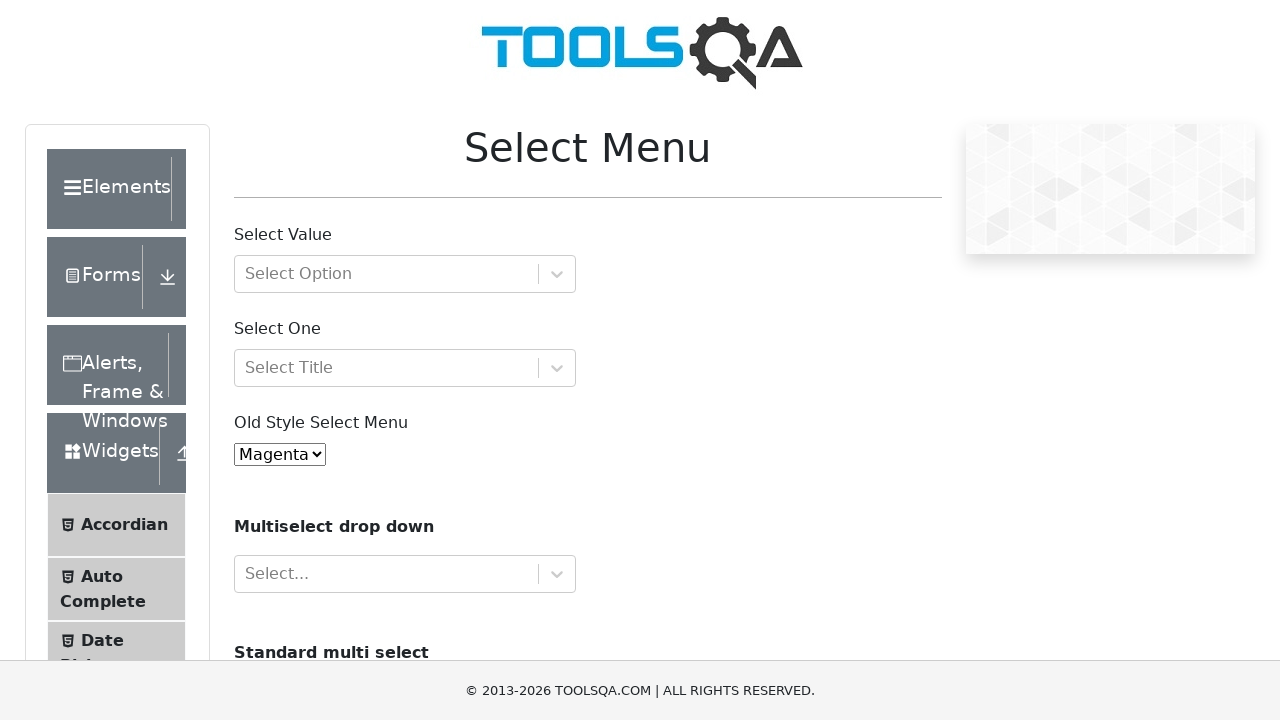

Retrieved selected value from dropdown: '9'
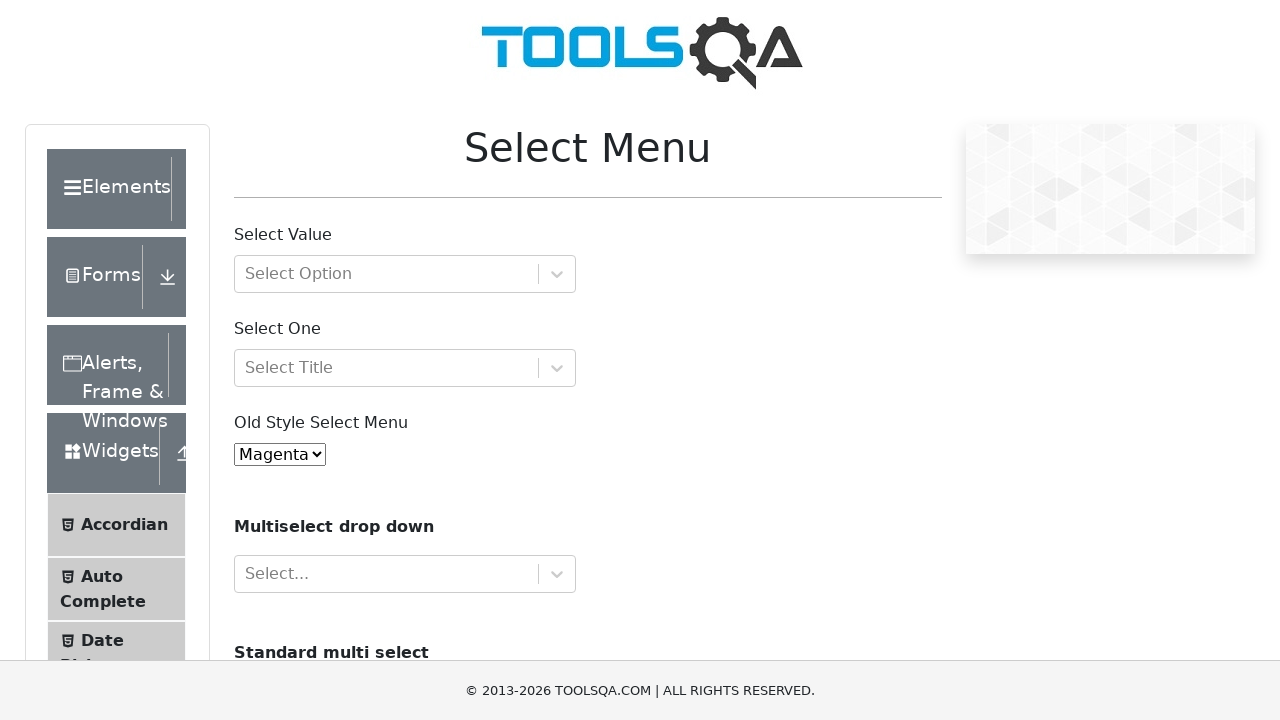

Verified that option 'Magenta' is properly selected
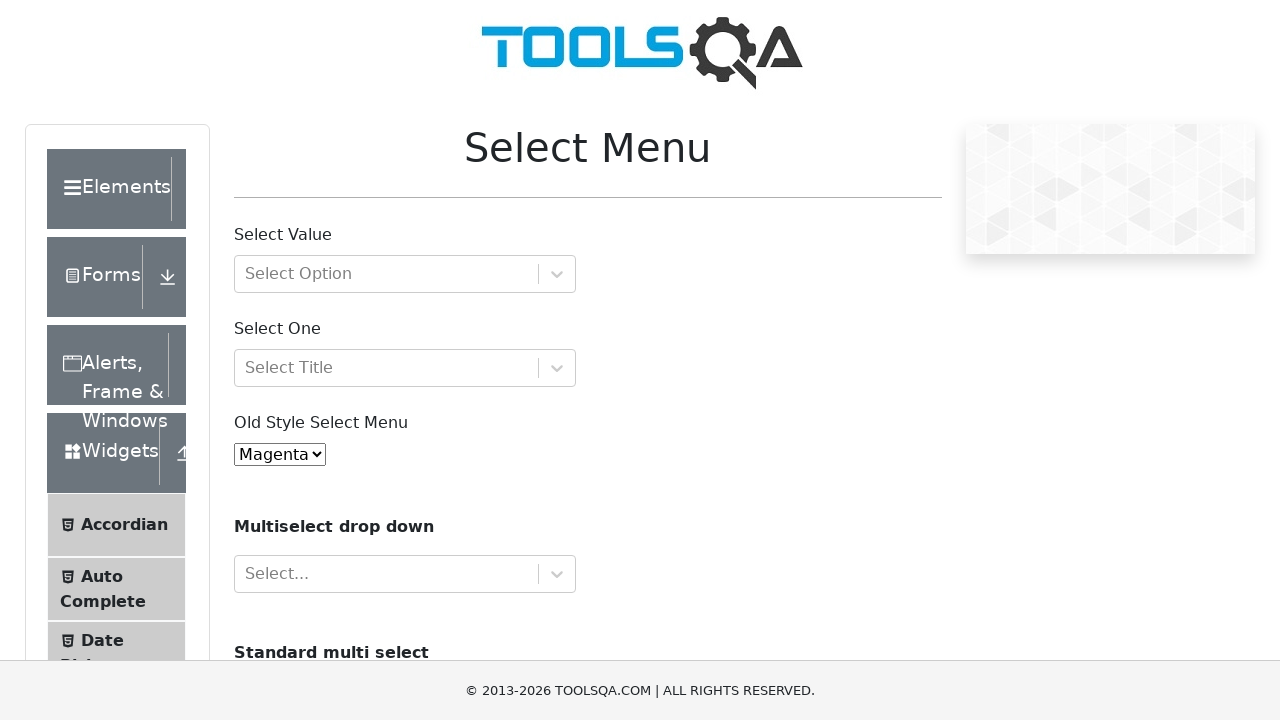

Retrieved text content of option 11: 'Aqua'
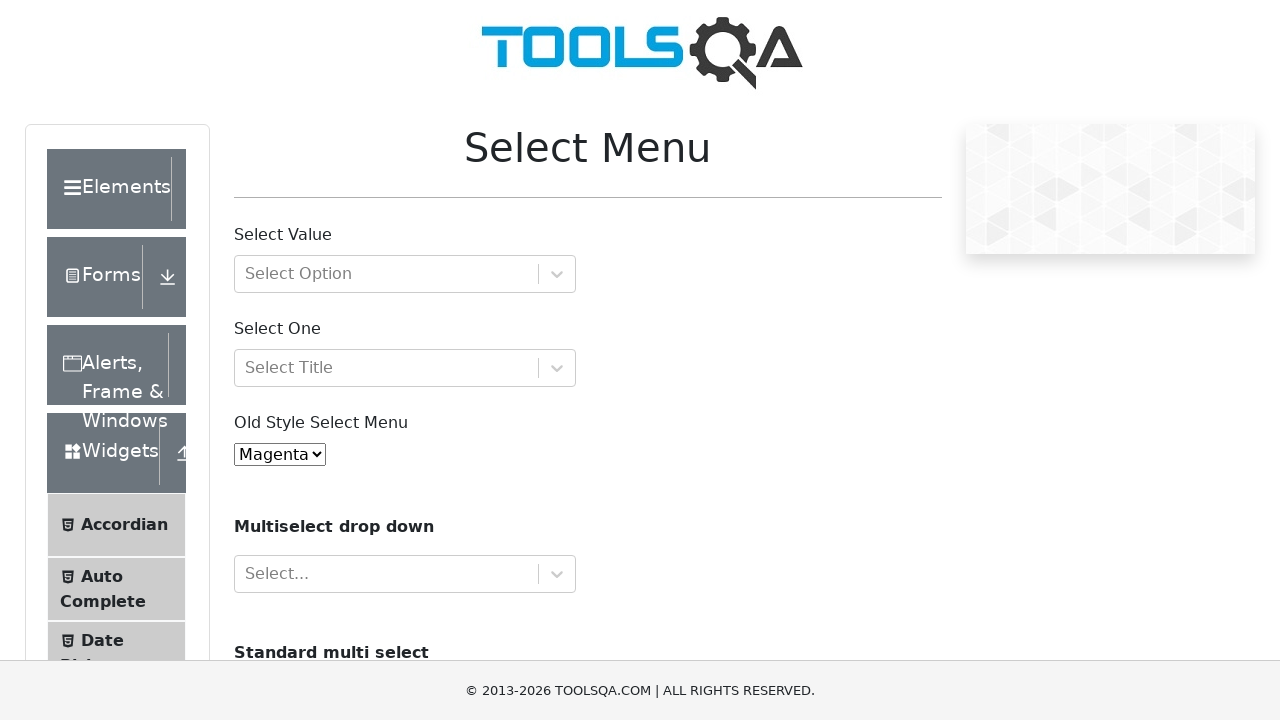

Selected option 'Aqua' from dropdown on #oldSelectMenu
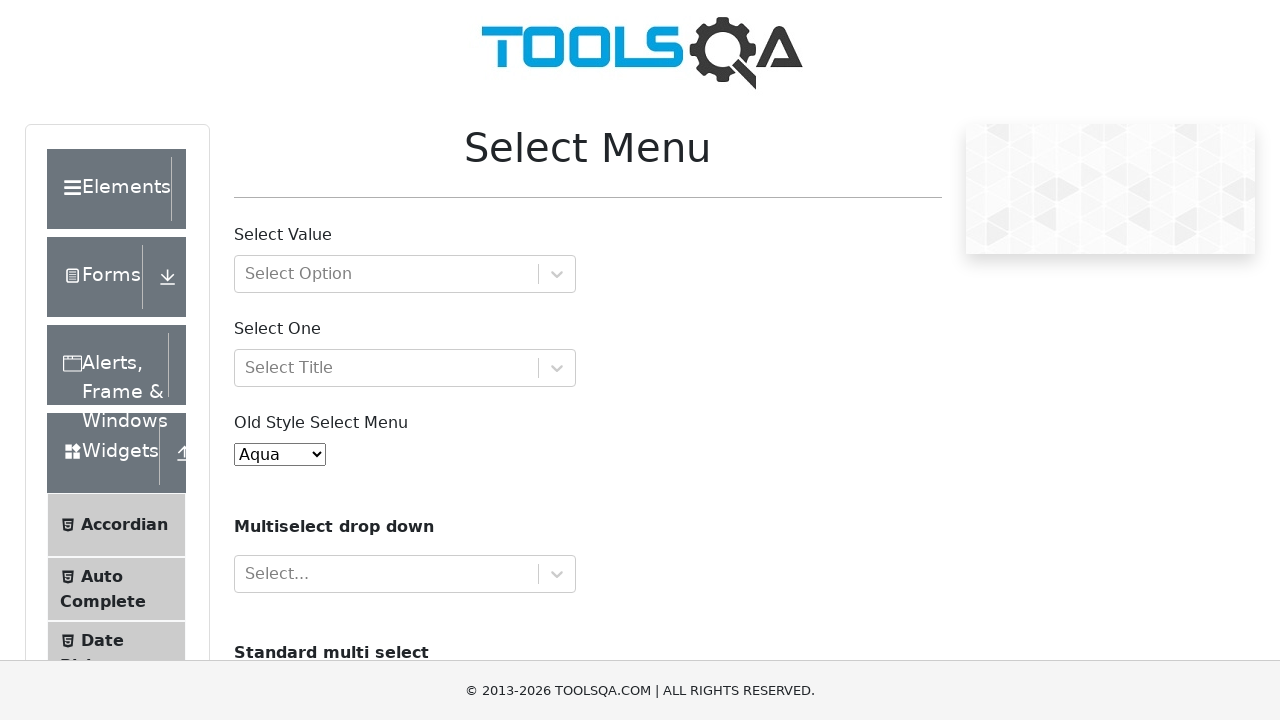

Retrieved selected value from dropdown: '10'
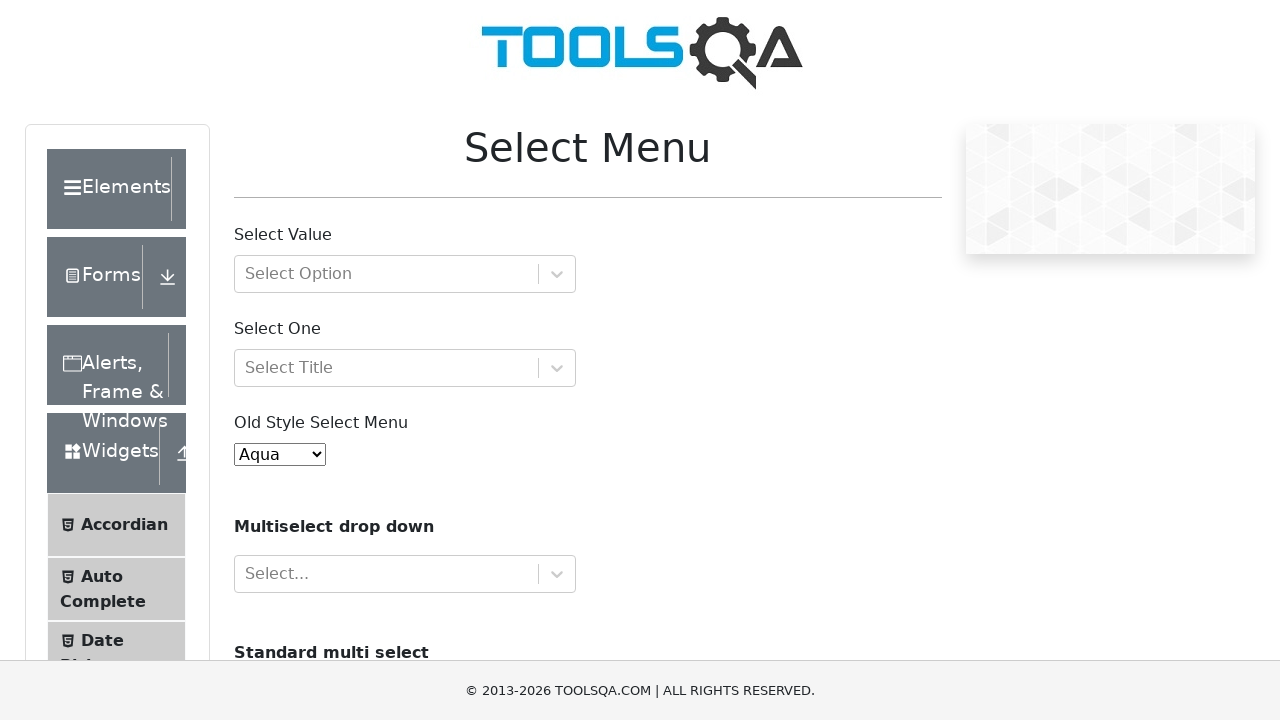

Verified that option 'Aqua' is properly selected
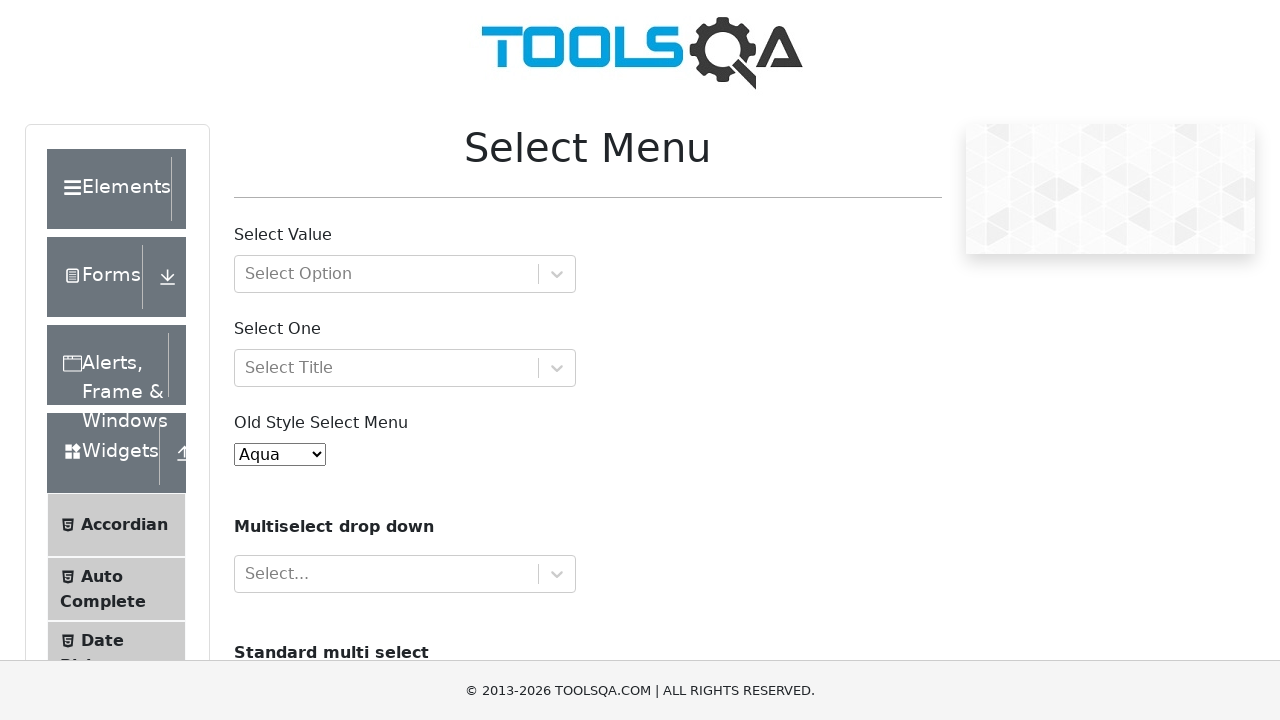

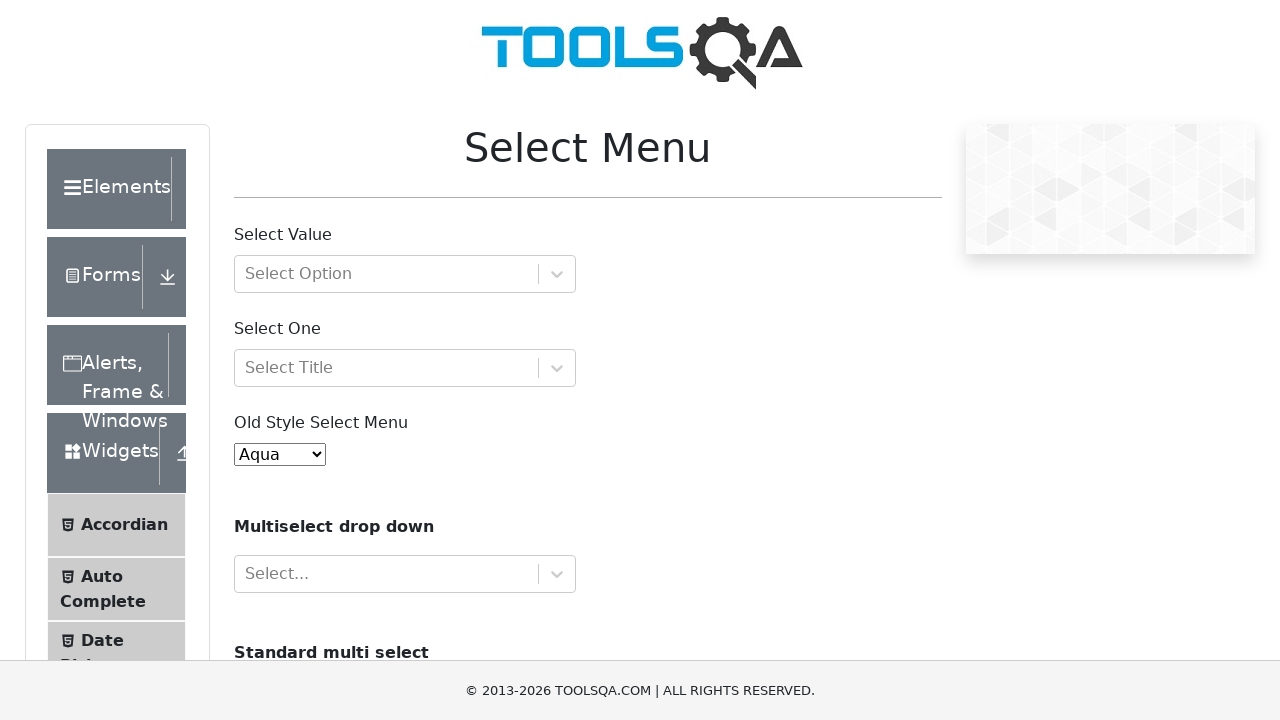